Tests a page that randomly displays typos by refreshing multiple times and checking the text content

Starting URL: https://the-internet.herokuapp.com/typos

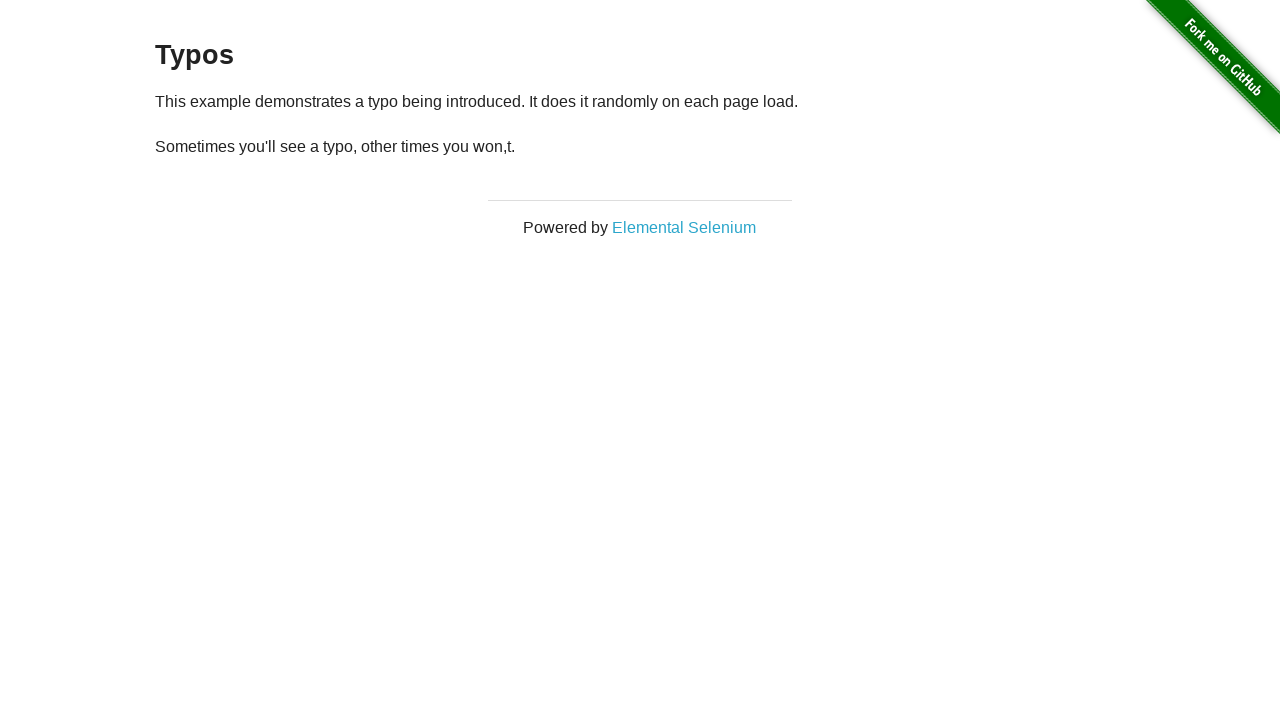

Refreshed page (iteration 1/10)
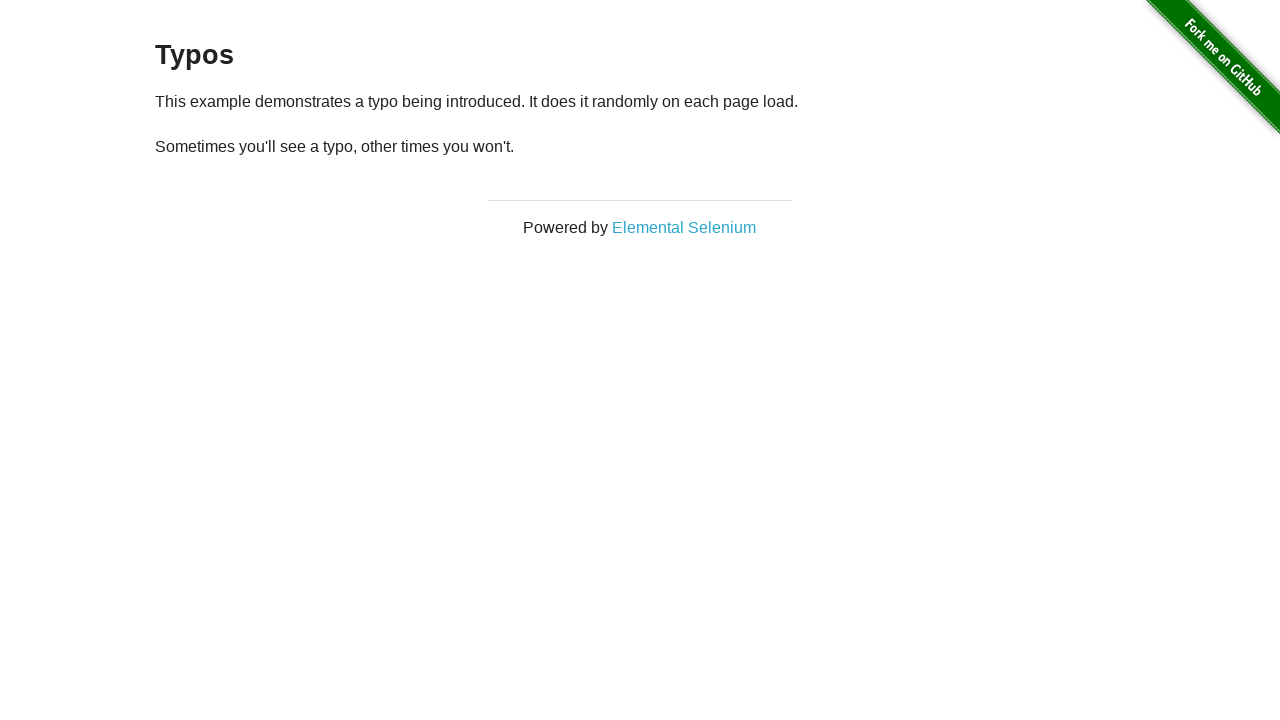

Retrieved all paragraph elements
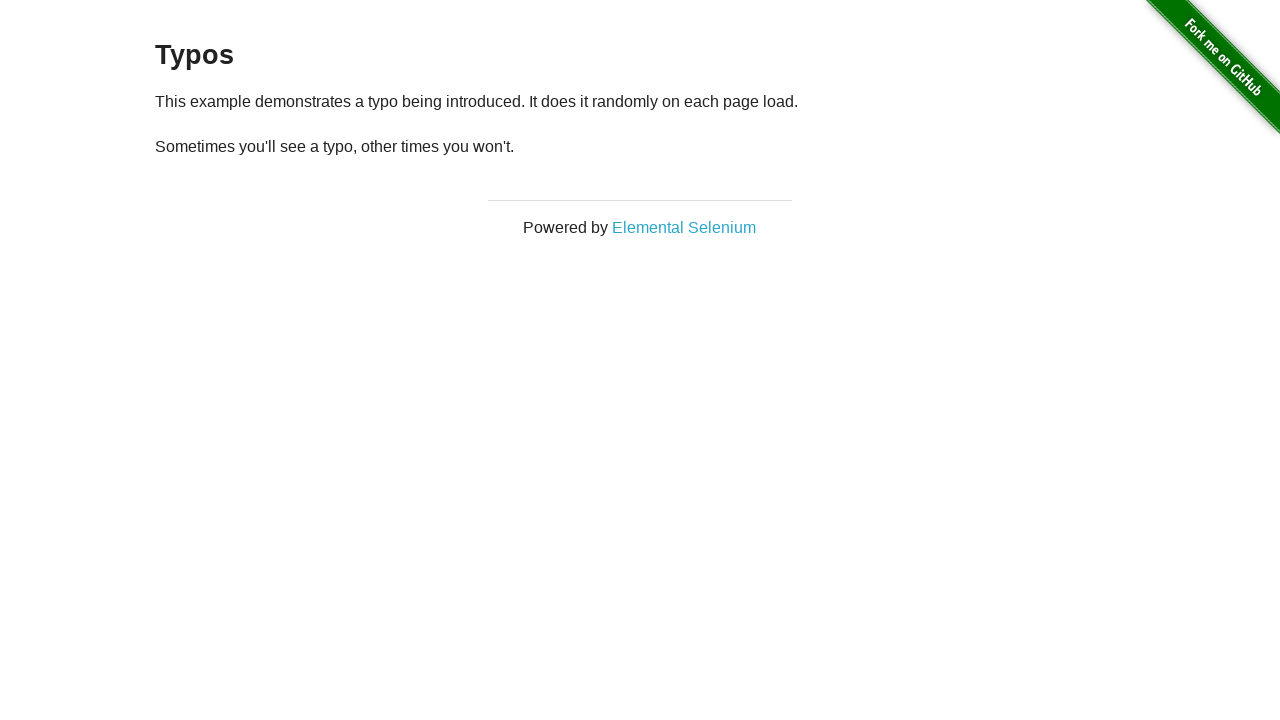

Extracted text from last paragraph: '
  Sometimes you'll see a typo, other times you won't.
'
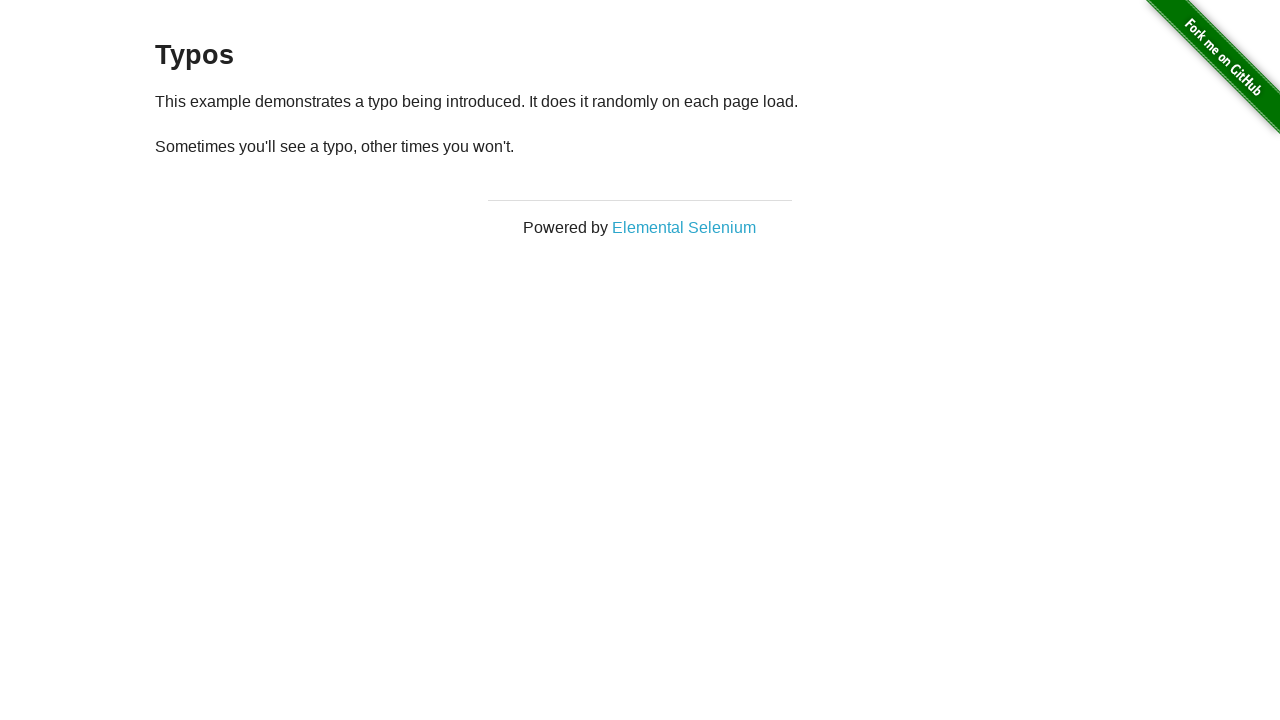

Typo detected in iteration 1: '
  Sometimes you'll see a typo, other times you won't.
'
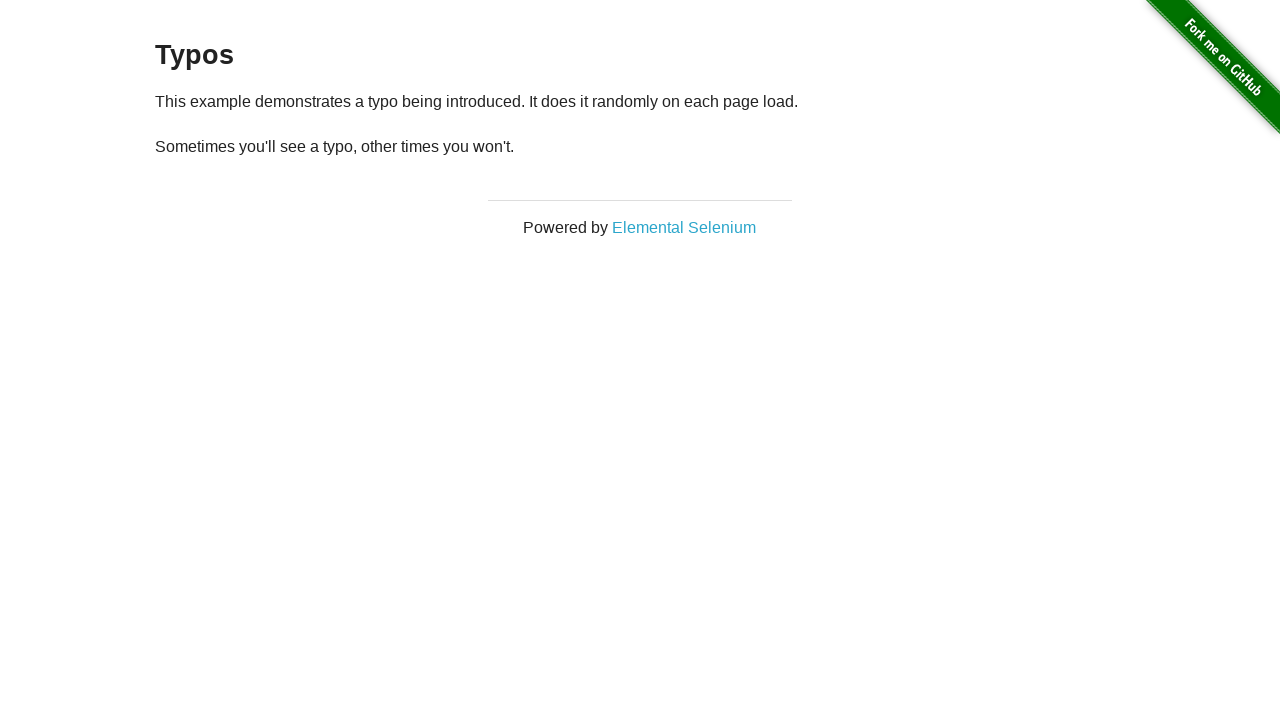

Refreshed page (iteration 2/10)
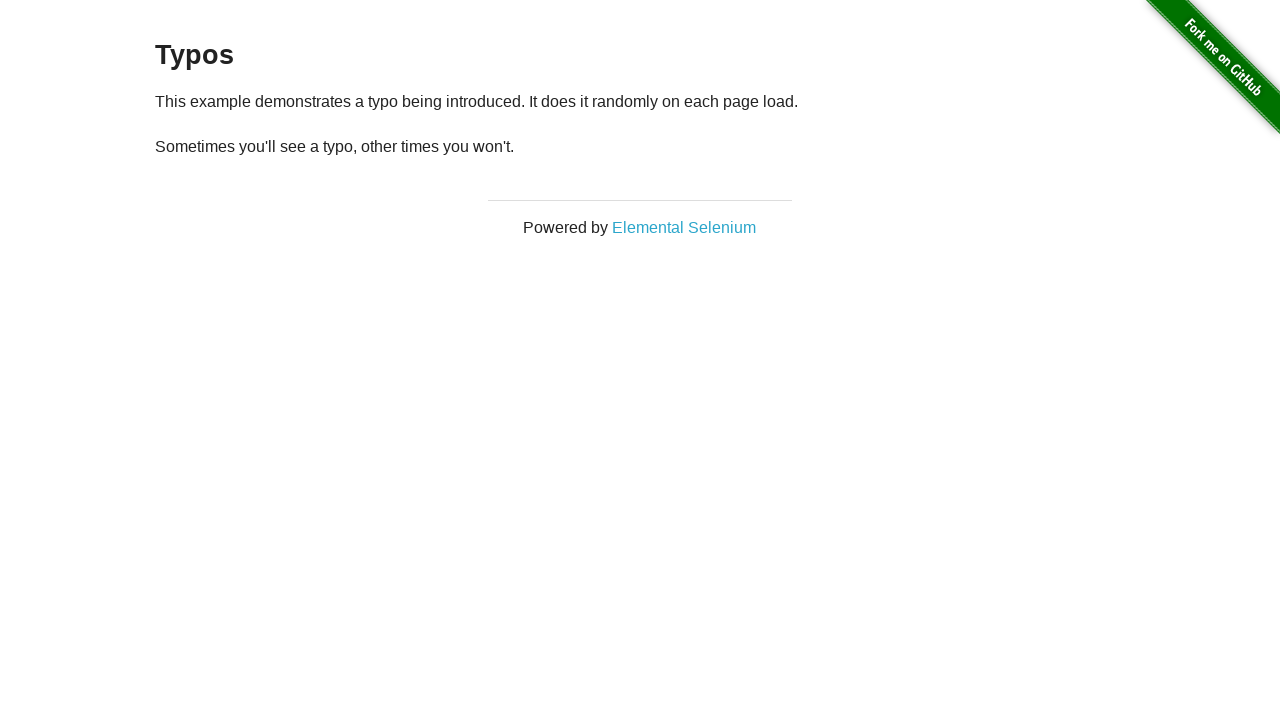

Retrieved all paragraph elements
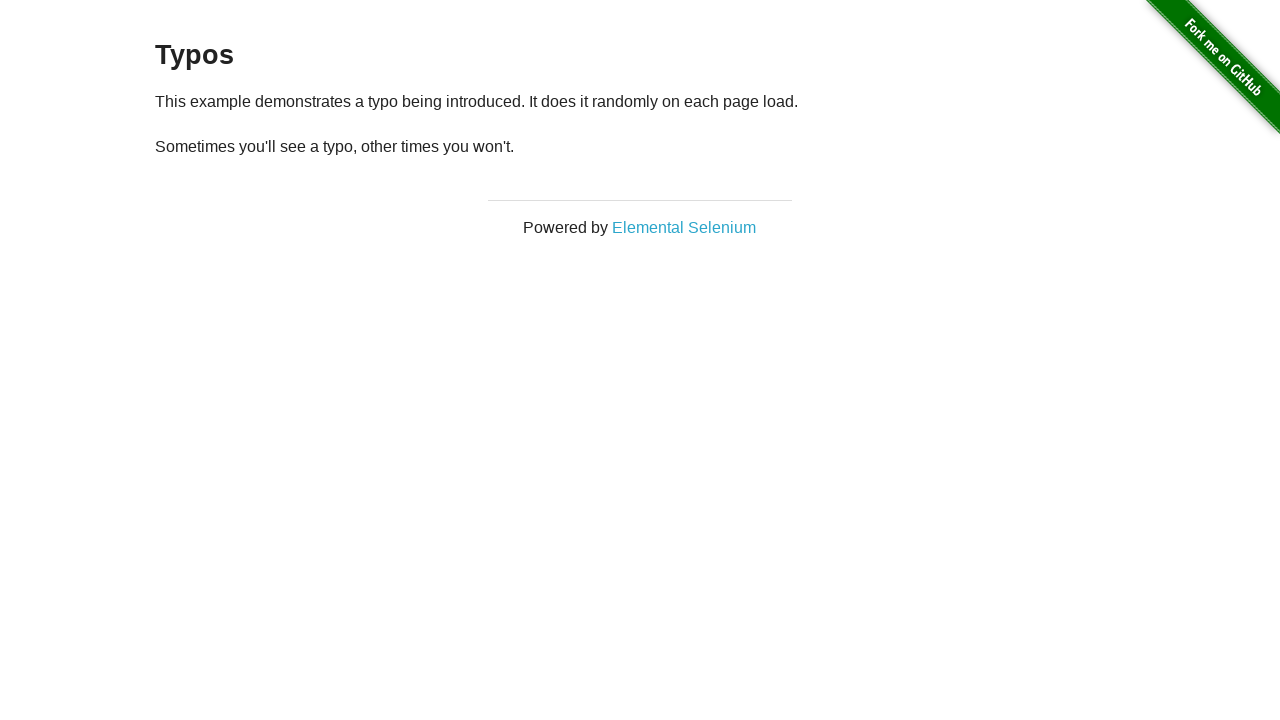

Extracted text from last paragraph: '
  Sometimes you'll see a typo, other times you won't.
'
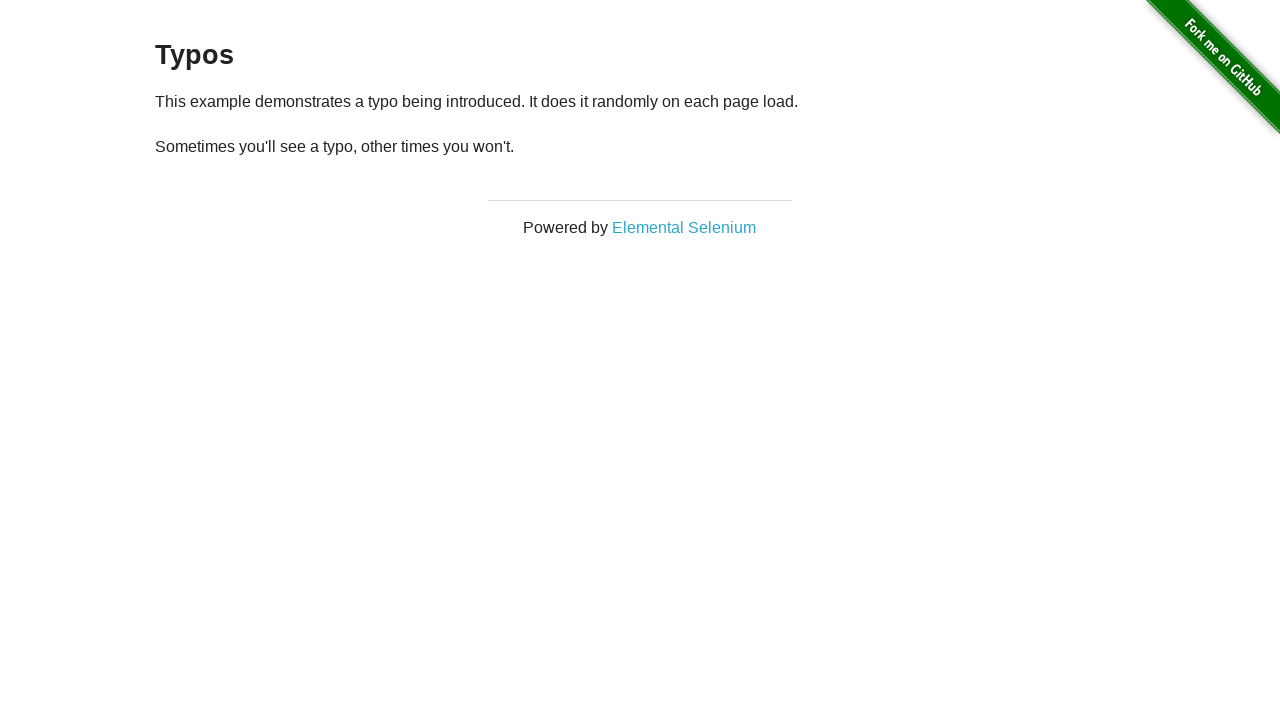

Typo detected in iteration 2: '
  Sometimes you'll see a typo, other times you won't.
'
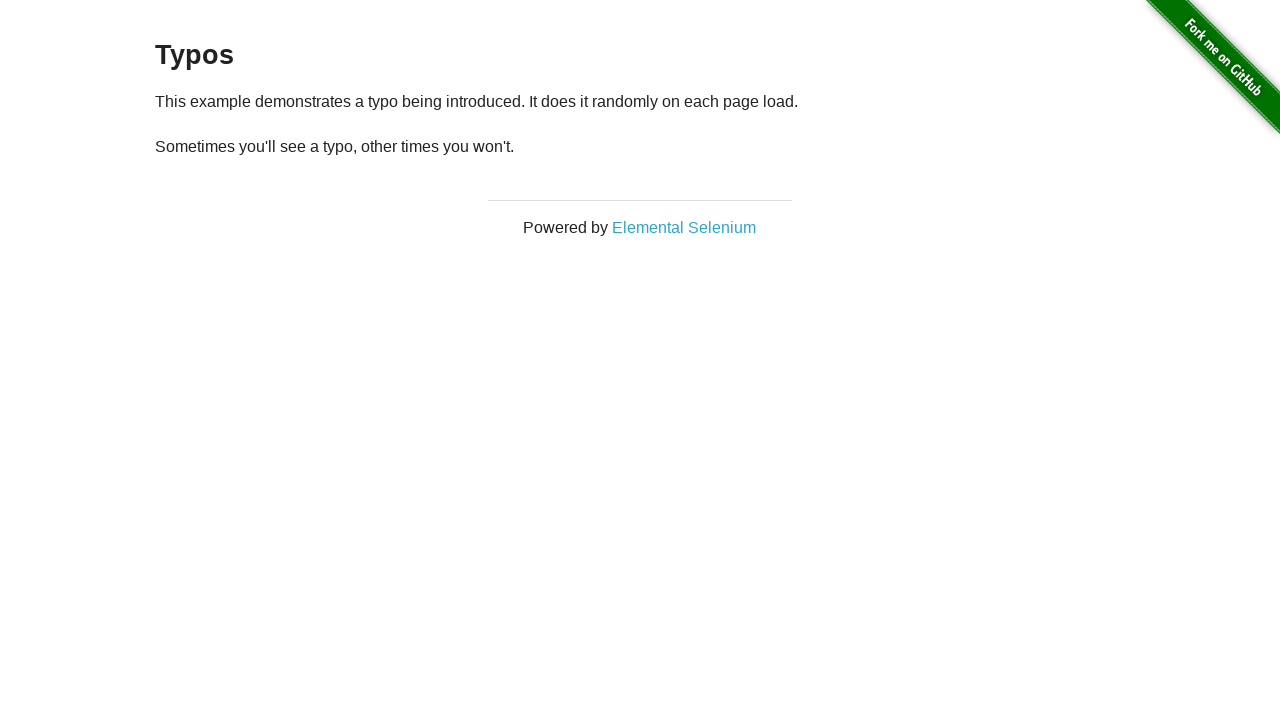

Refreshed page (iteration 3/10)
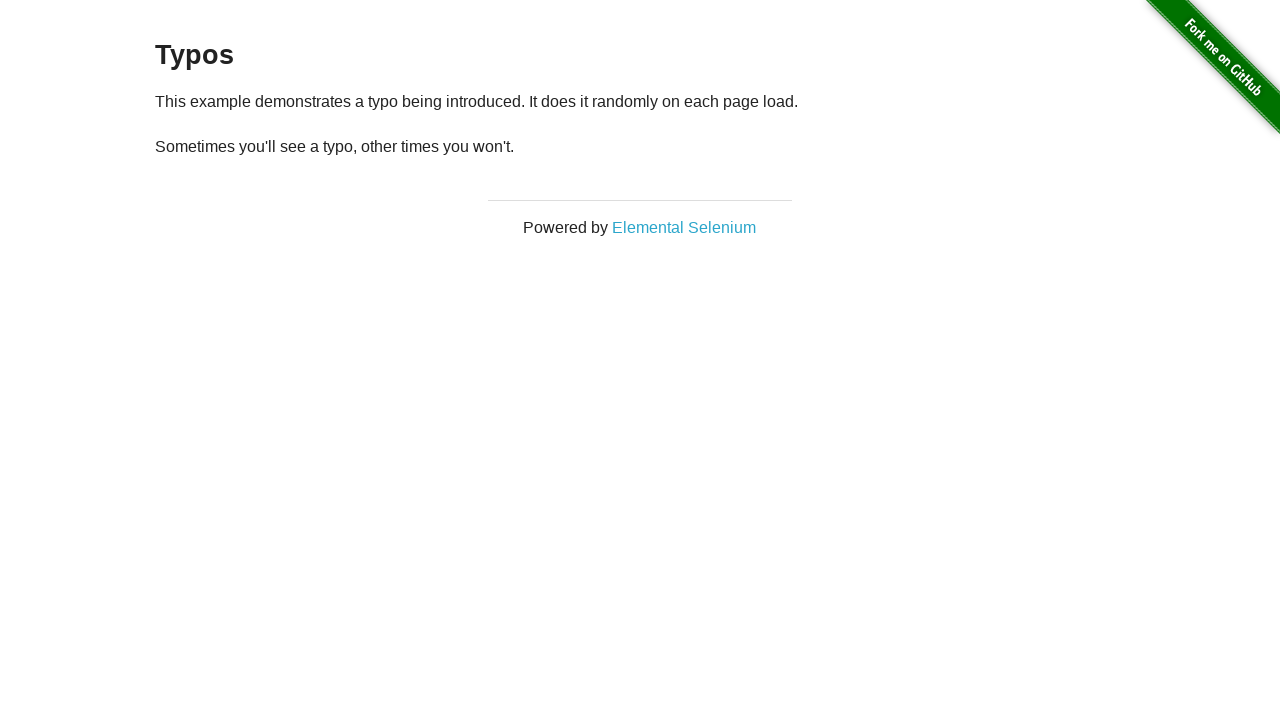

Retrieved all paragraph elements
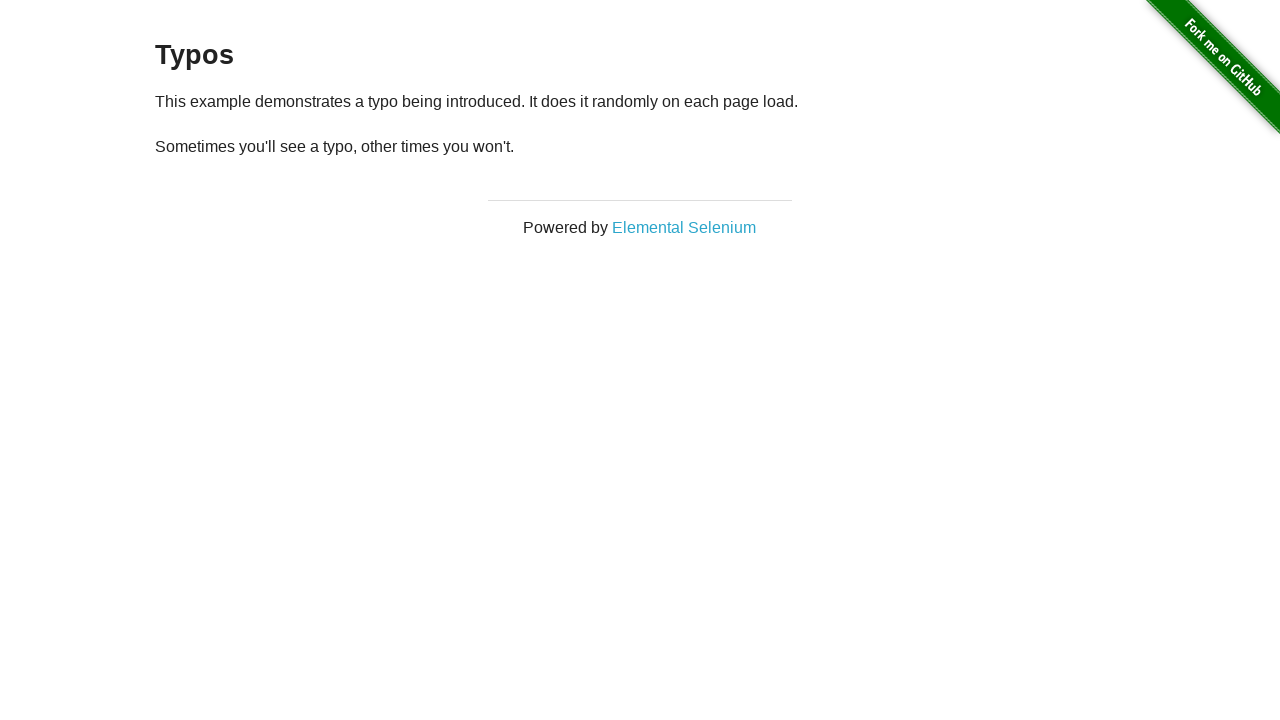

Extracted text from last paragraph: '
  Sometimes you'll see a typo, other times you won't.
'
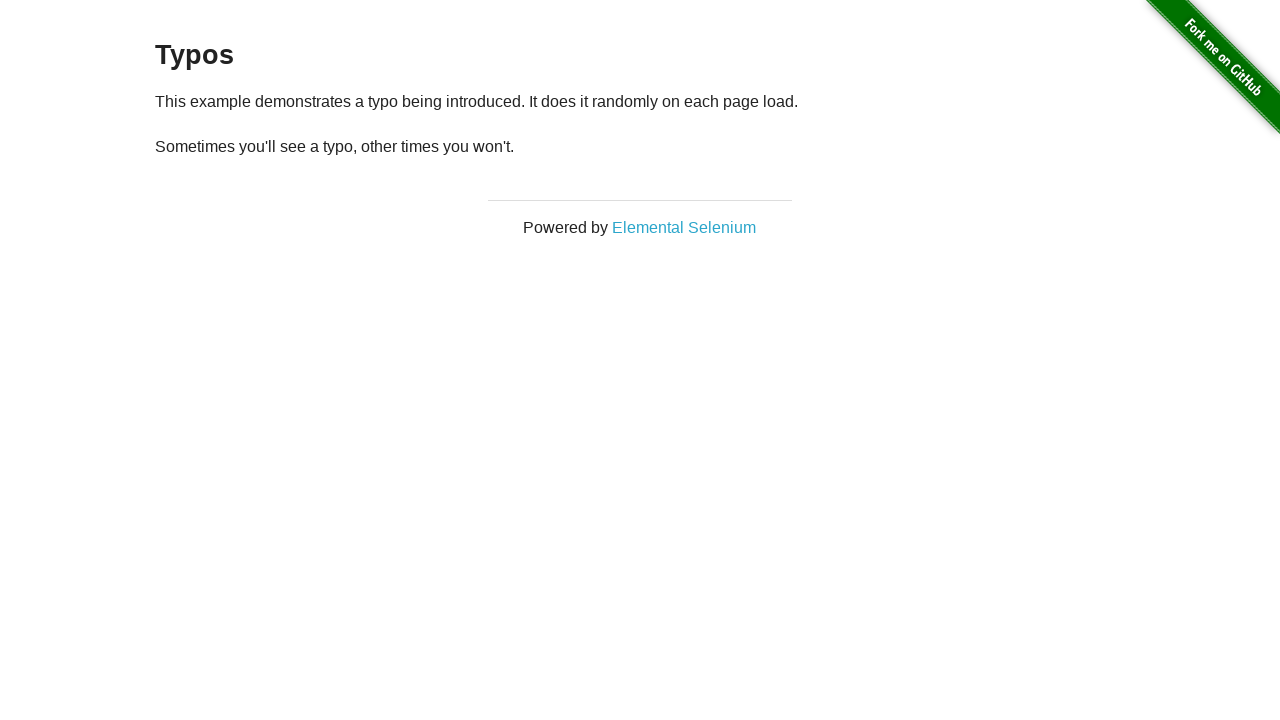

Typo detected in iteration 3: '
  Sometimes you'll see a typo, other times you won't.
'
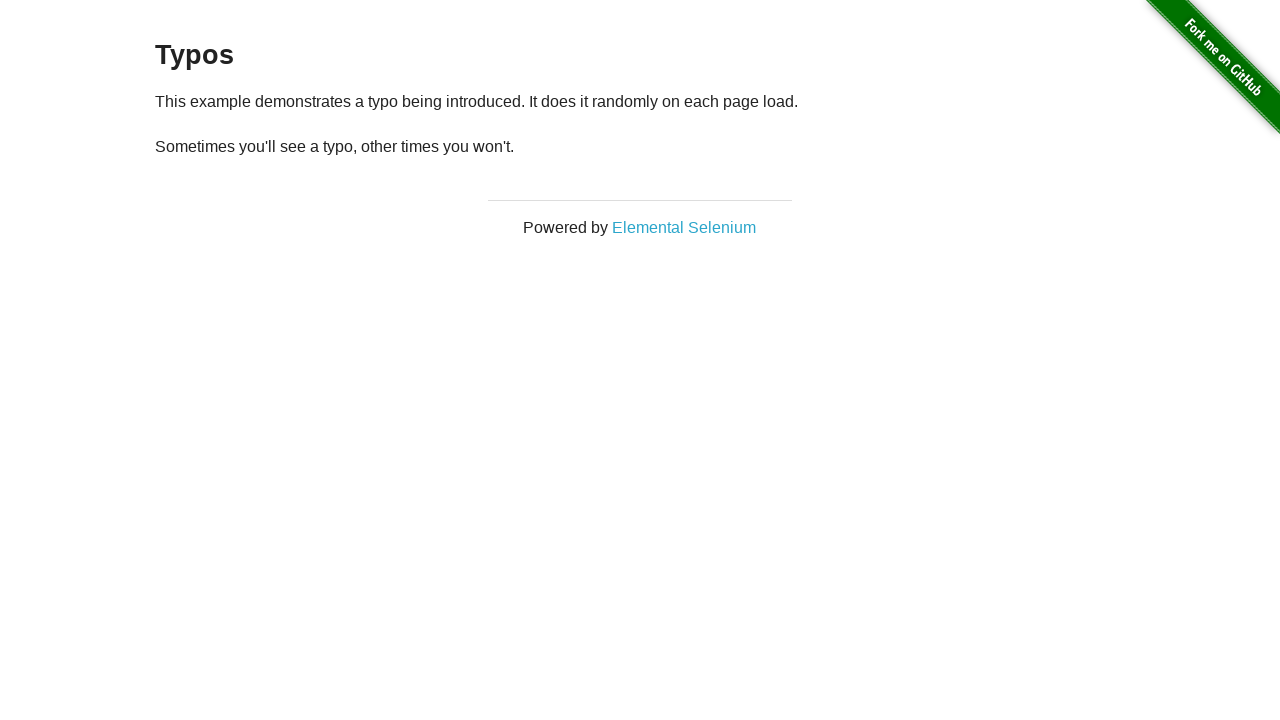

Refreshed page (iteration 4/10)
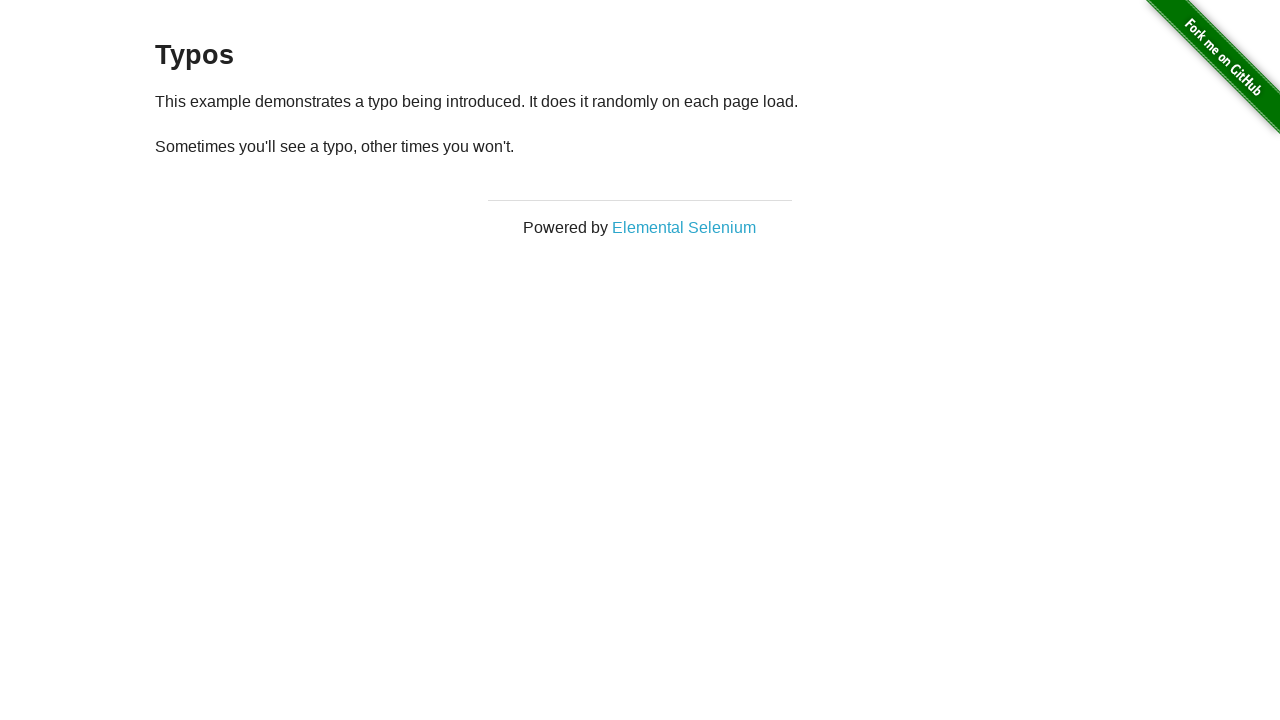

Retrieved all paragraph elements
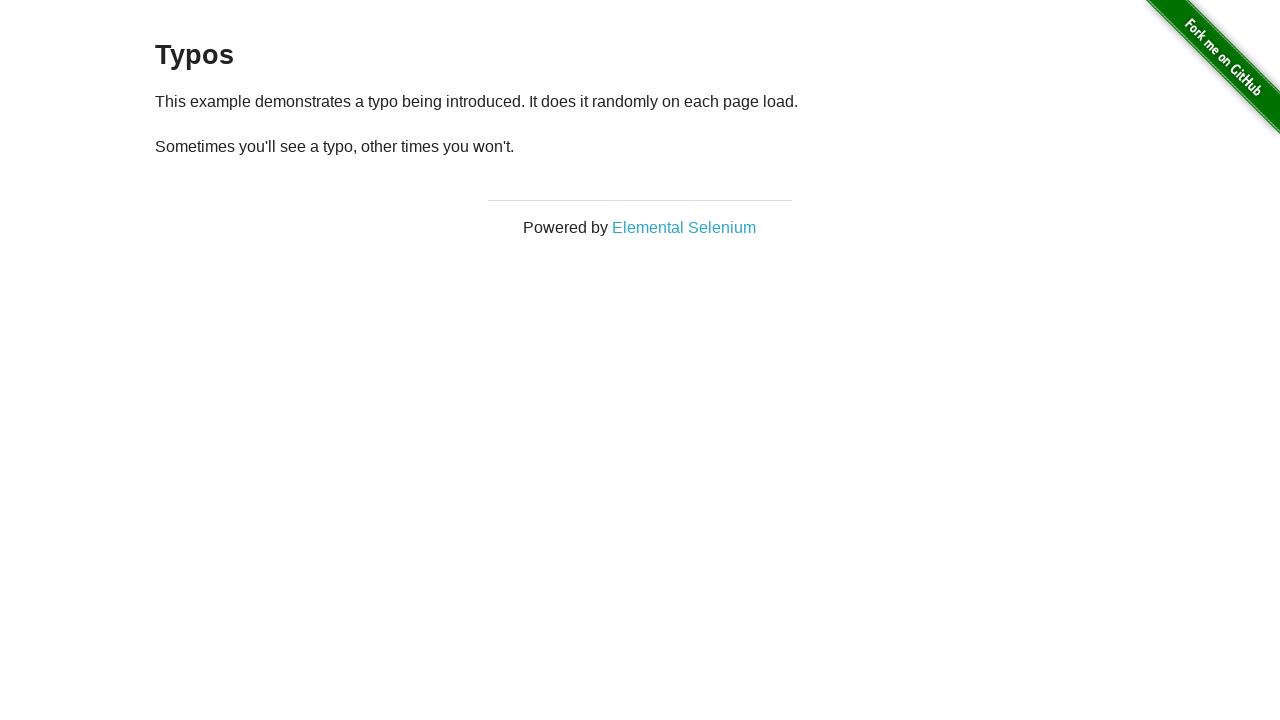

Extracted text from last paragraph: '
  Sometimes you'll see a typo, other times you won't.
'
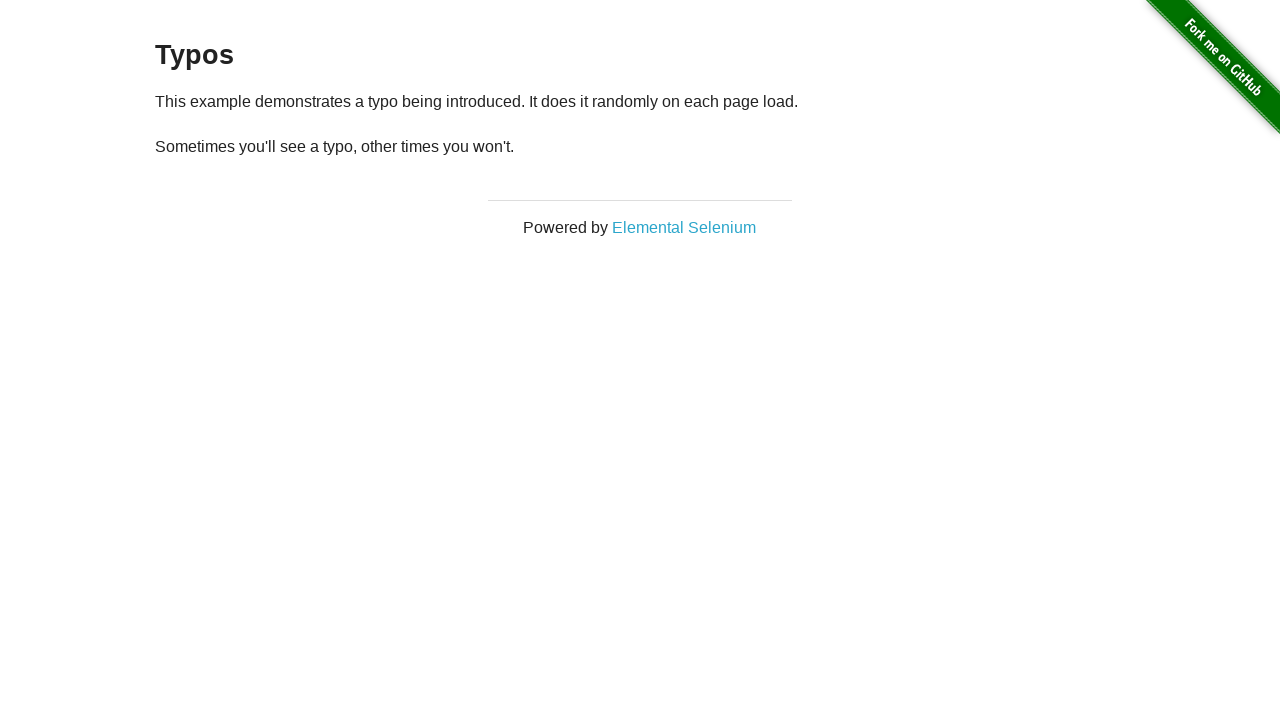

Typo detected in iteration 4: '
  Sometimes you'll see a typo, other times you won't.
'
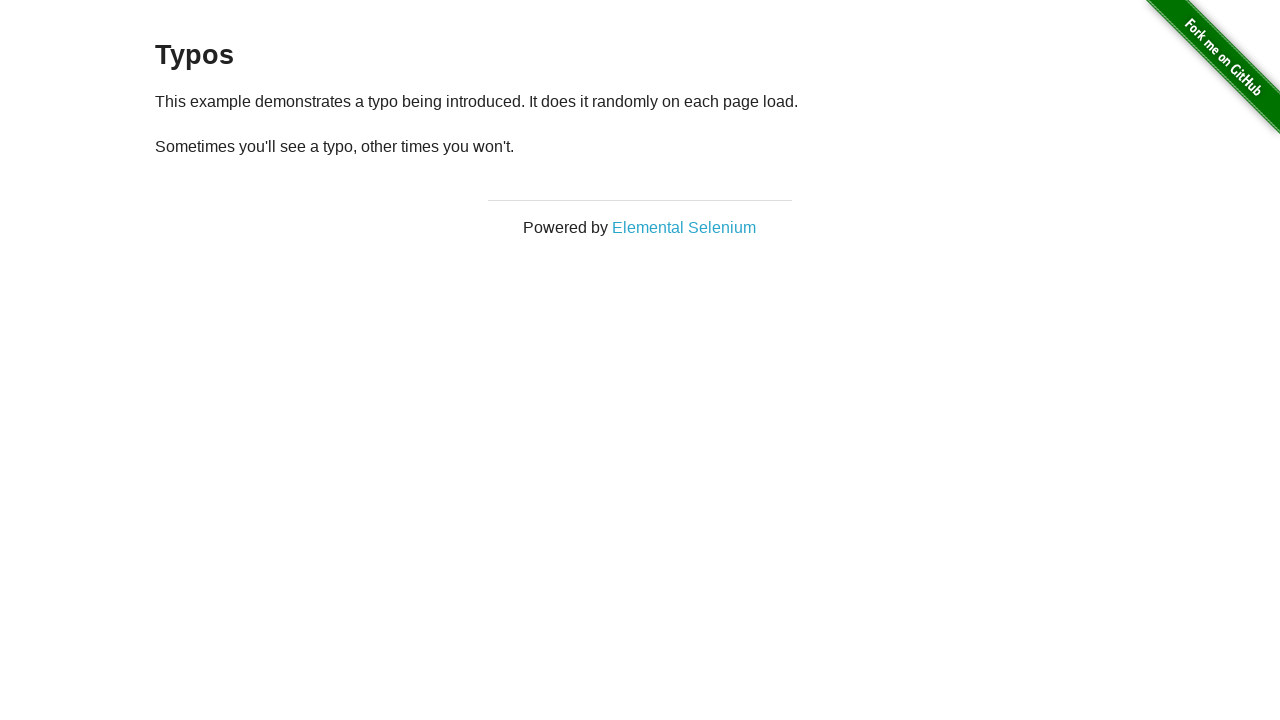

Refreshed page (iteration 5/10)
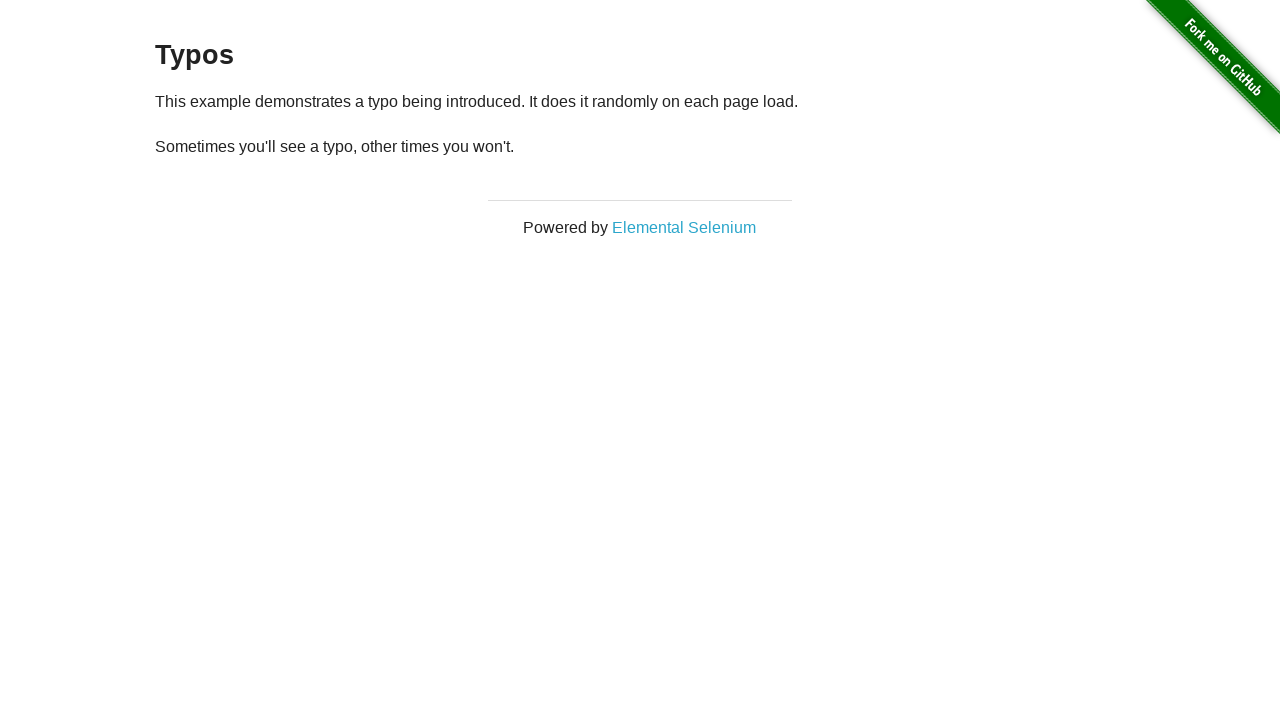

Retrieved all paragraph elements
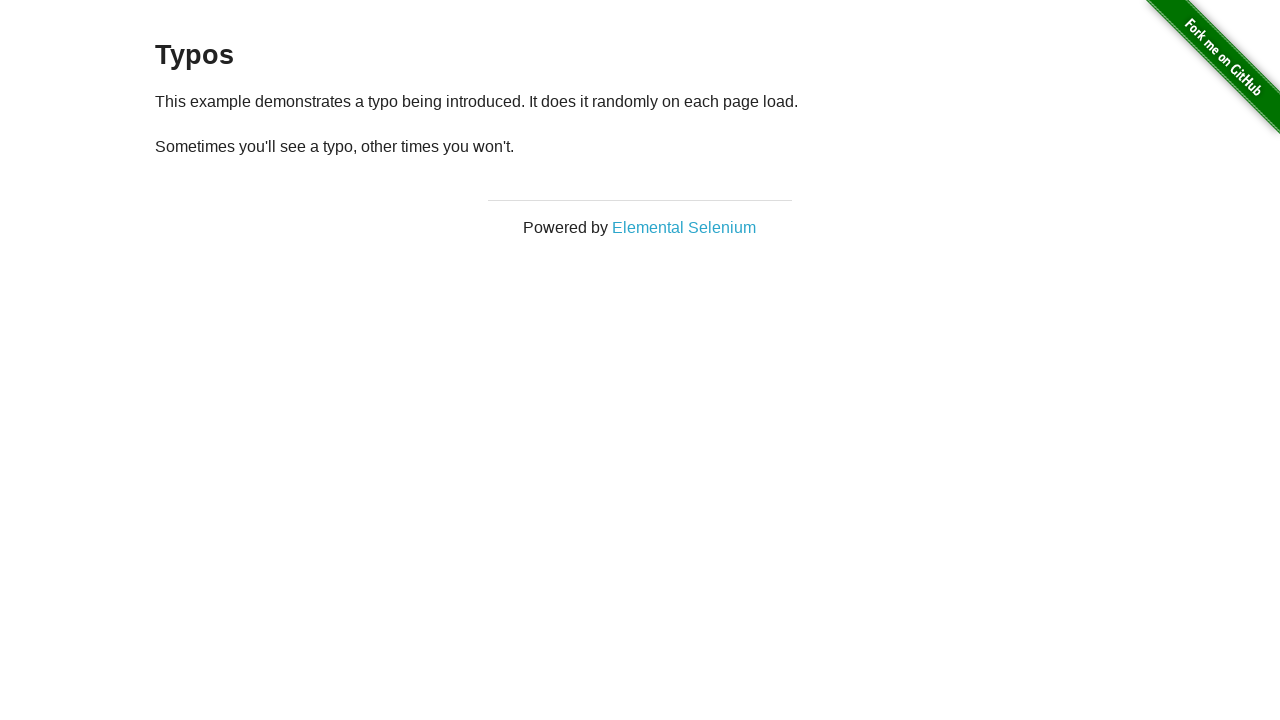

Extracted text from last paragraph: '
  Sometimes you'll see a typo, other times you won't.
'
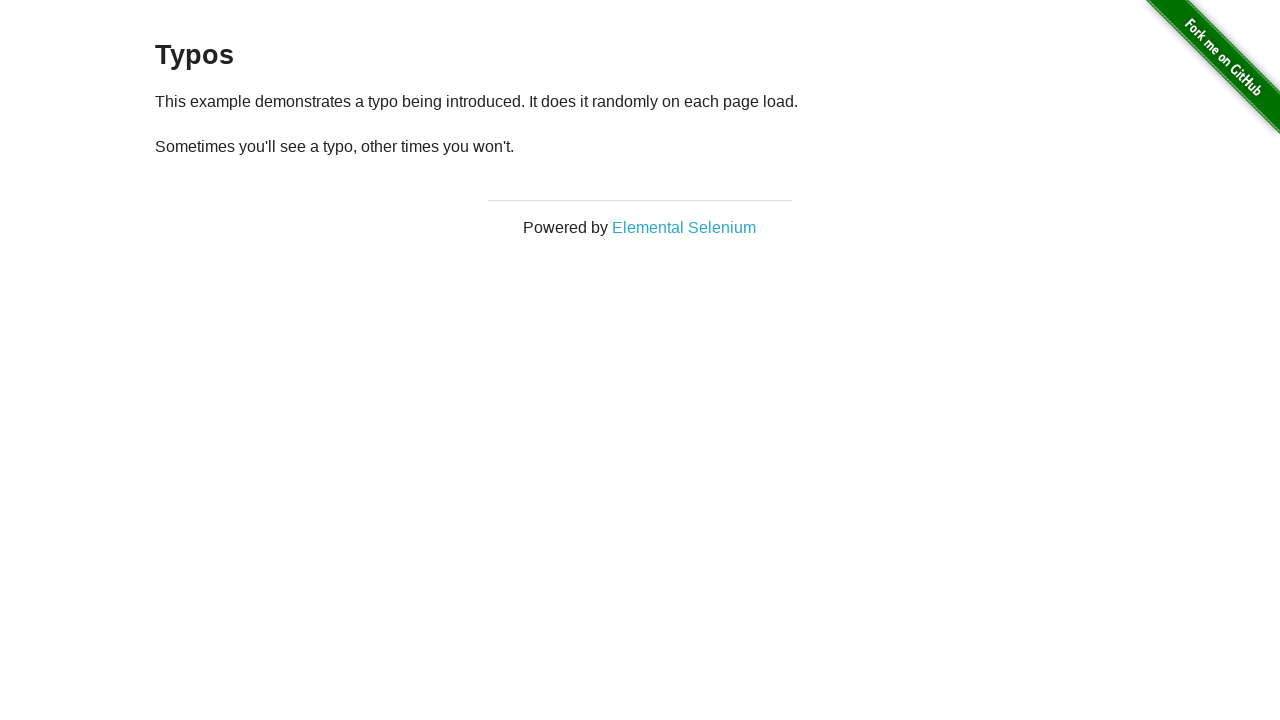

Typo detected in iteration 5: '
  Sometimes you'll see a typo, other times you won't.
'
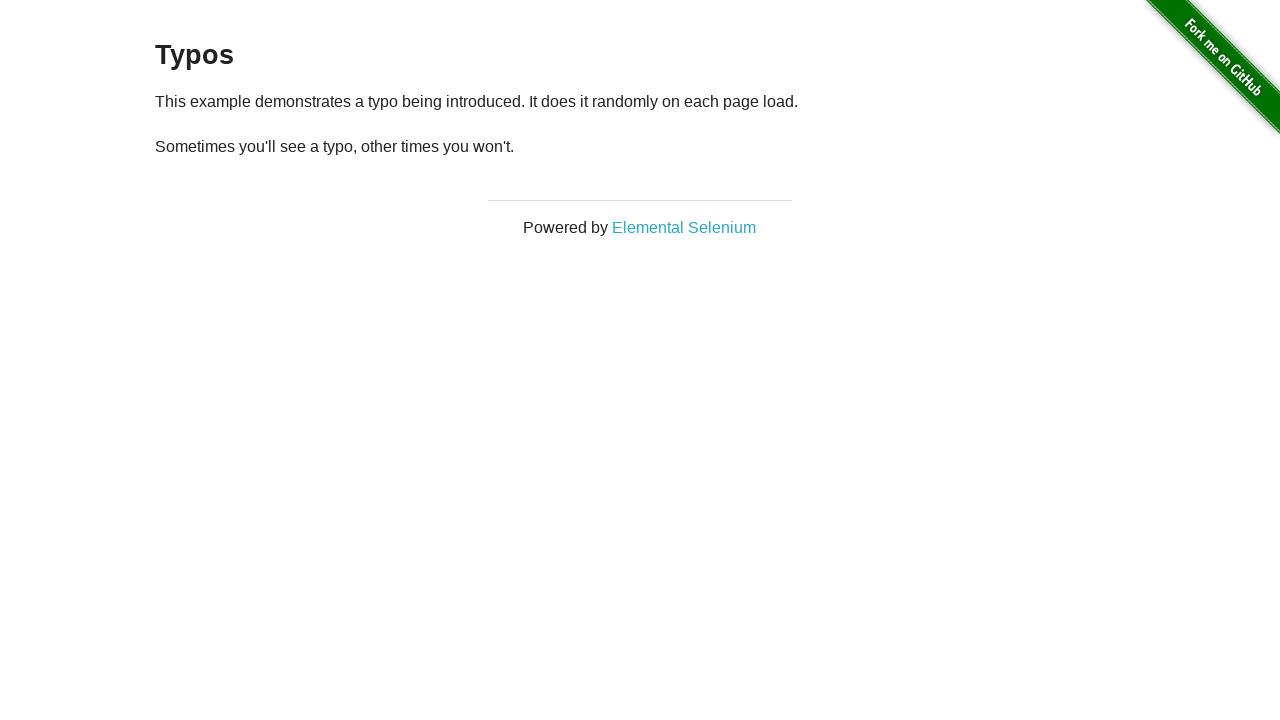

Refreshed page (iteration 6/10)
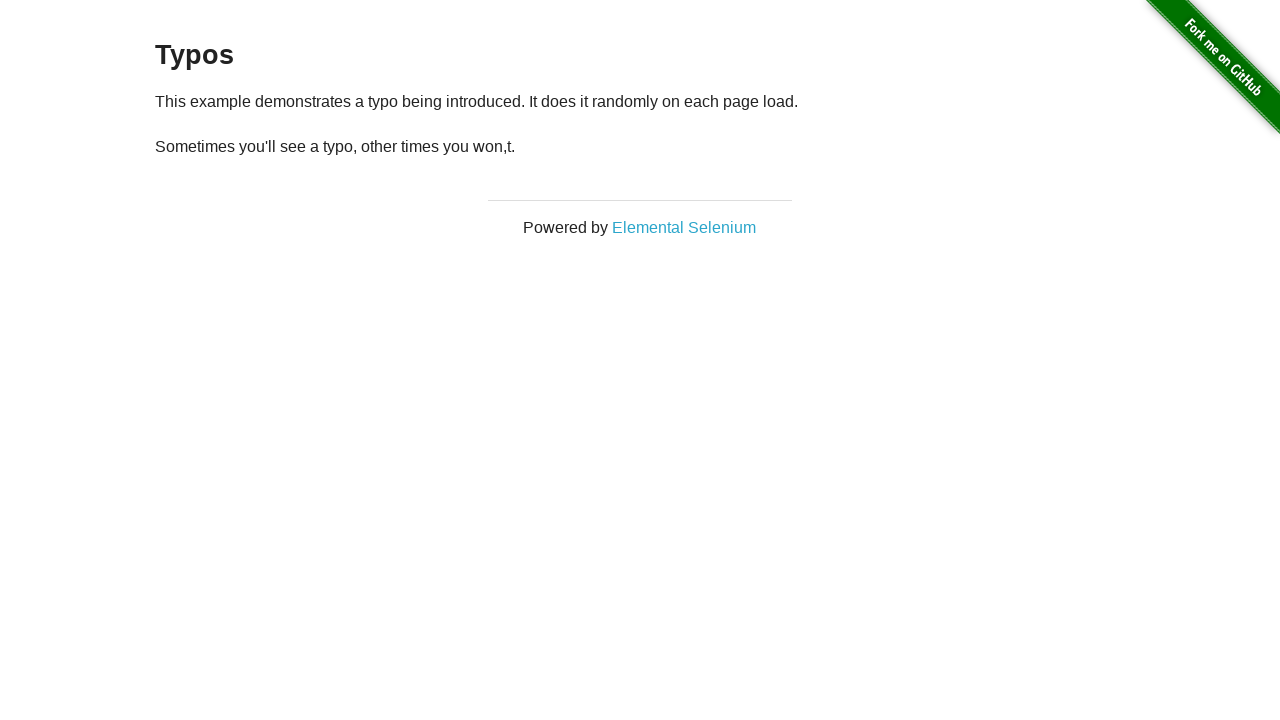

Retrieved all paragraph elements
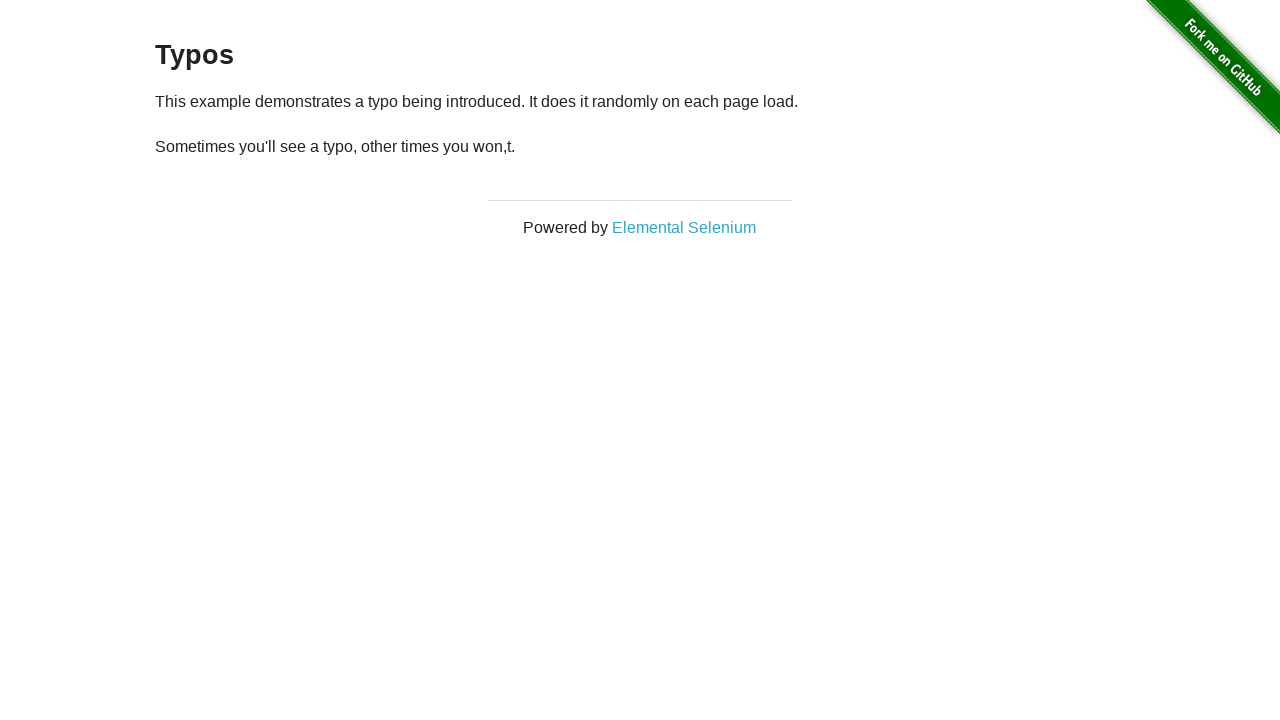

Extracted text from last paragraph: '
  Sometimes you'll see a typo, other times you won,t.
'
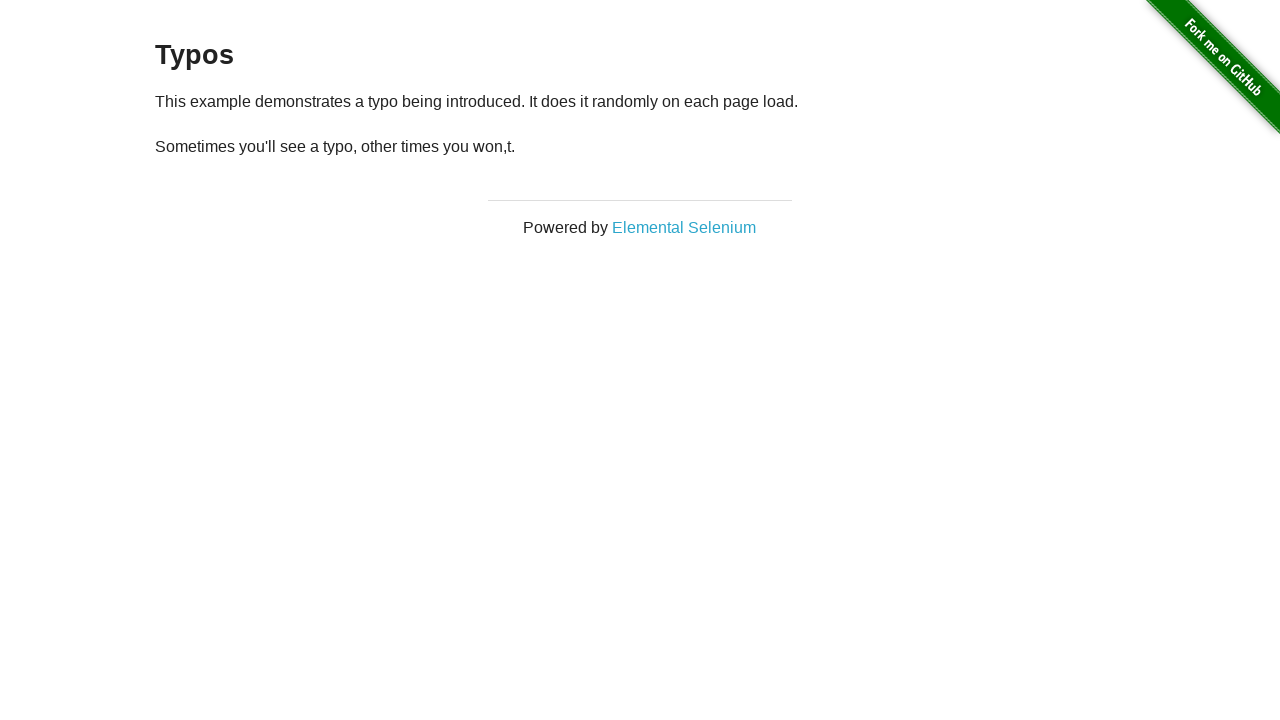

Typo detected in iteration 6: '
  Sometimes you'll see a typo, other times you won,t.
'
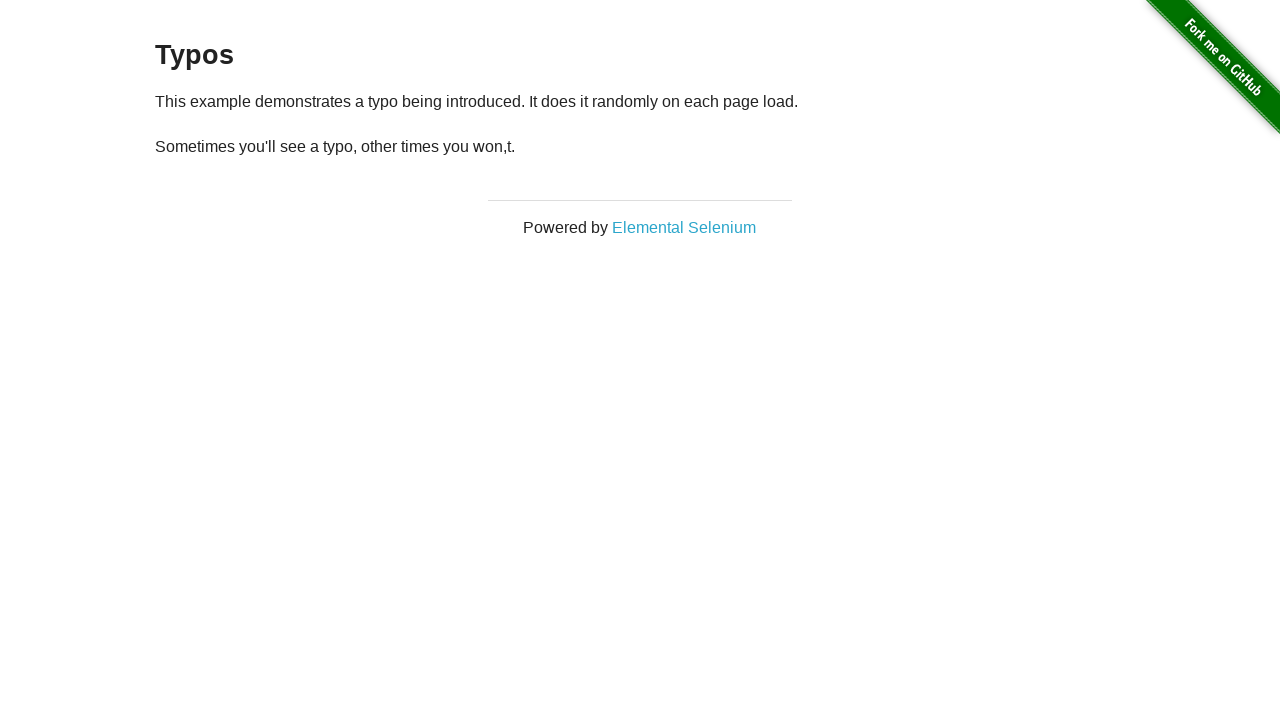

Refreshed page (iteration 7/10)
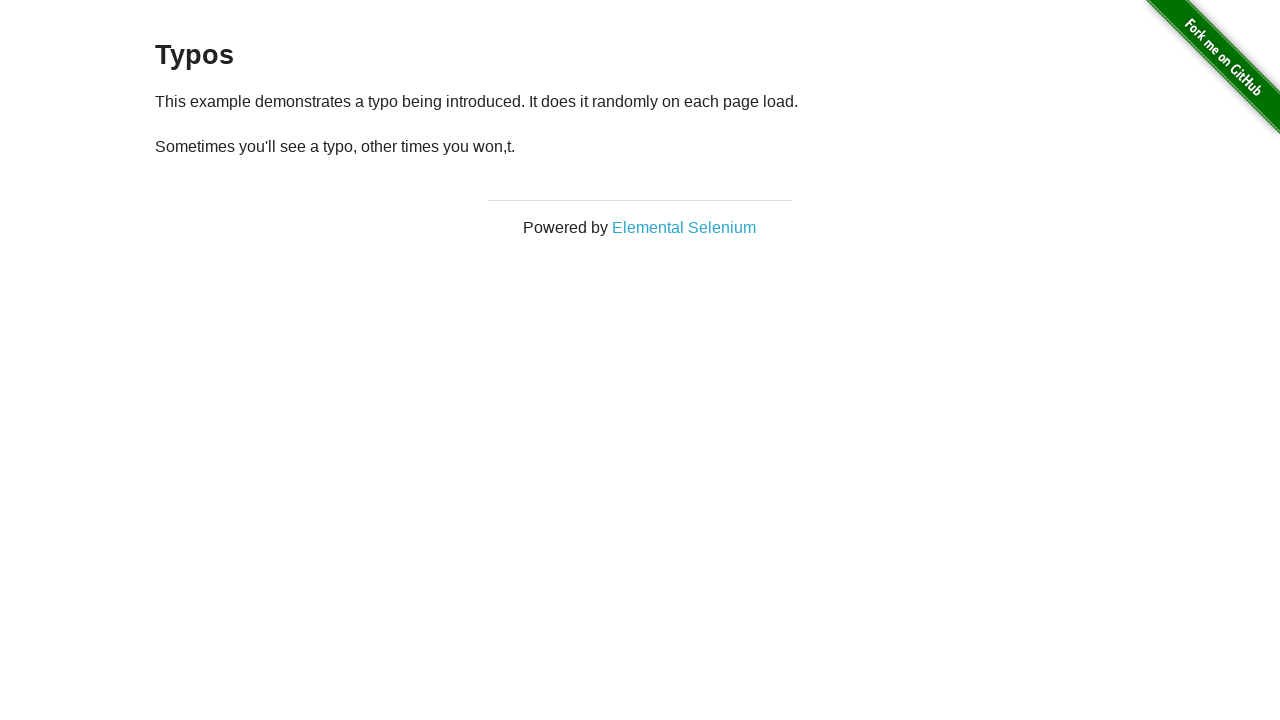

Retrieved all paragraph elements
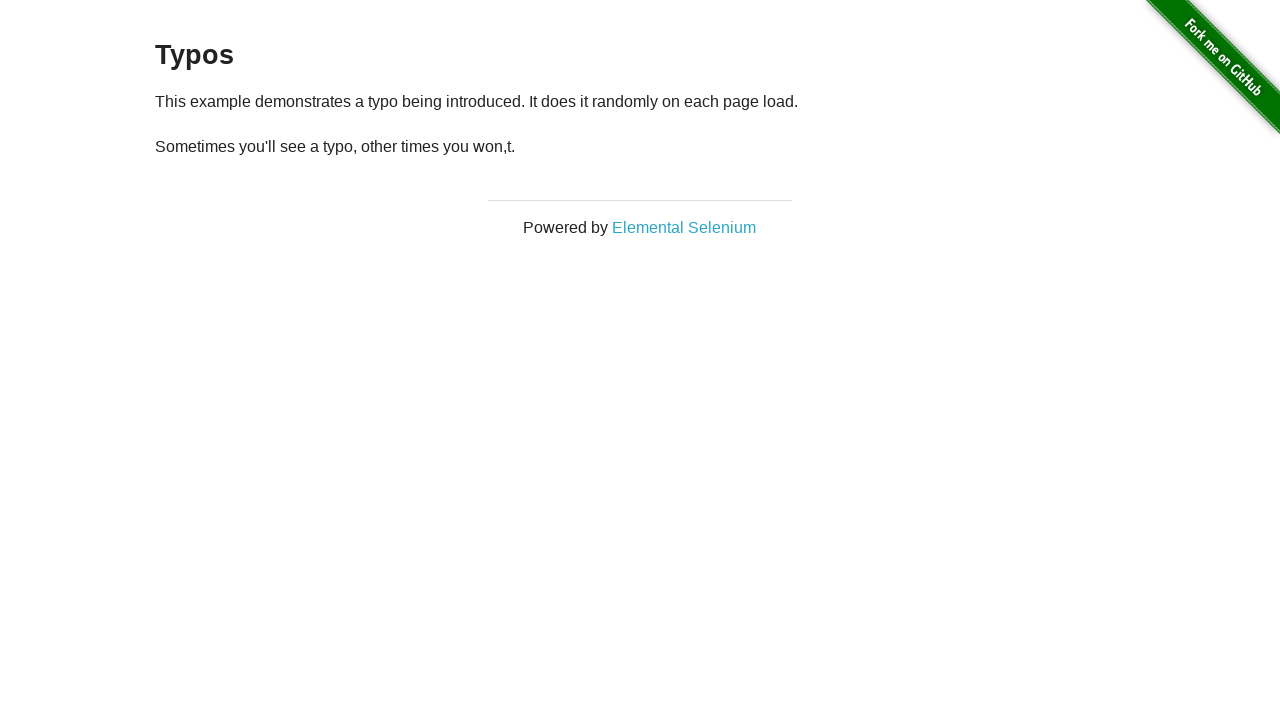

Extracted text from last paragraph: '
  Sometimes you'll see a typo, other times you won,t.
'
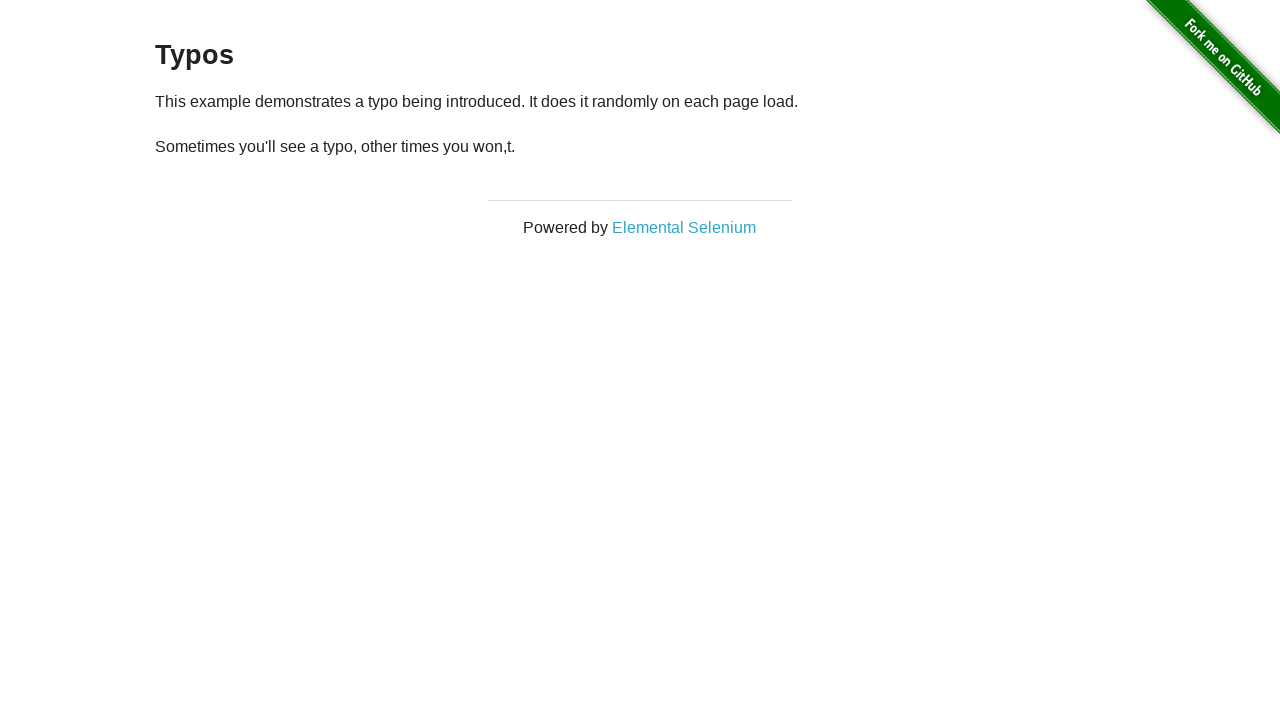

Typo detected in iteration 7: '
  Sometimes you'll see a typo, other times you won,t.
'
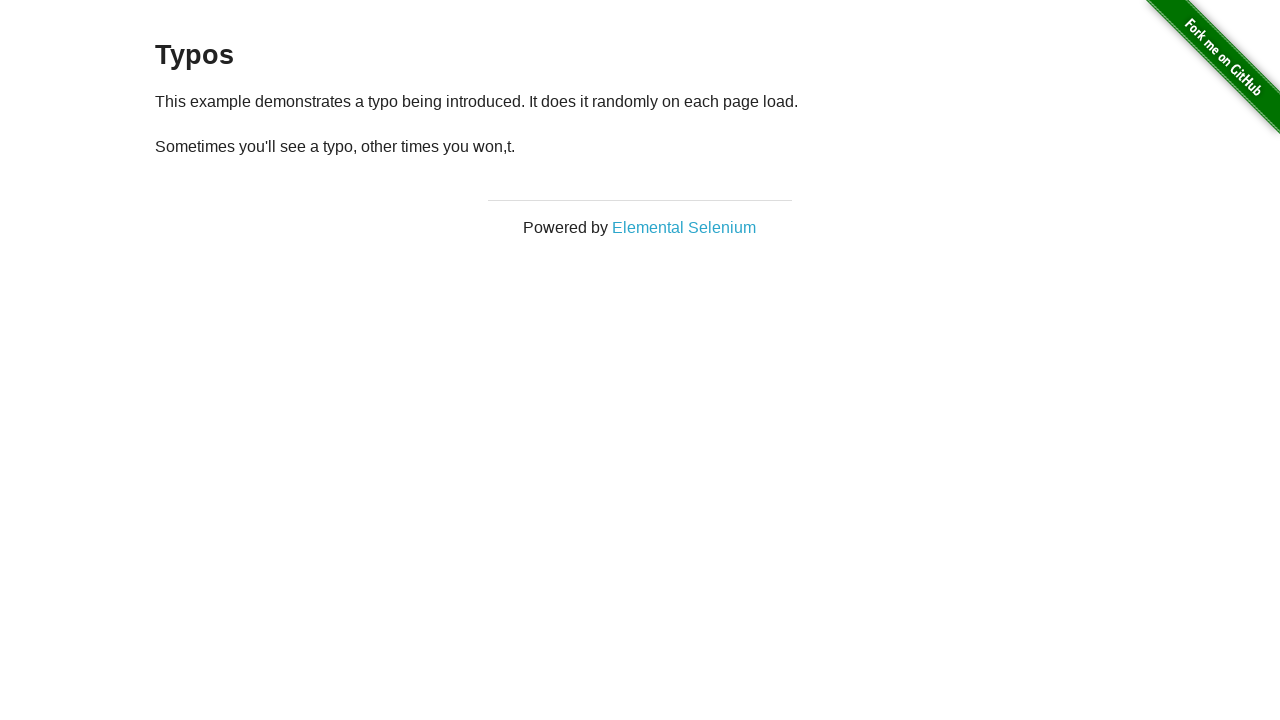

Refreshed page (iteration 8/10)
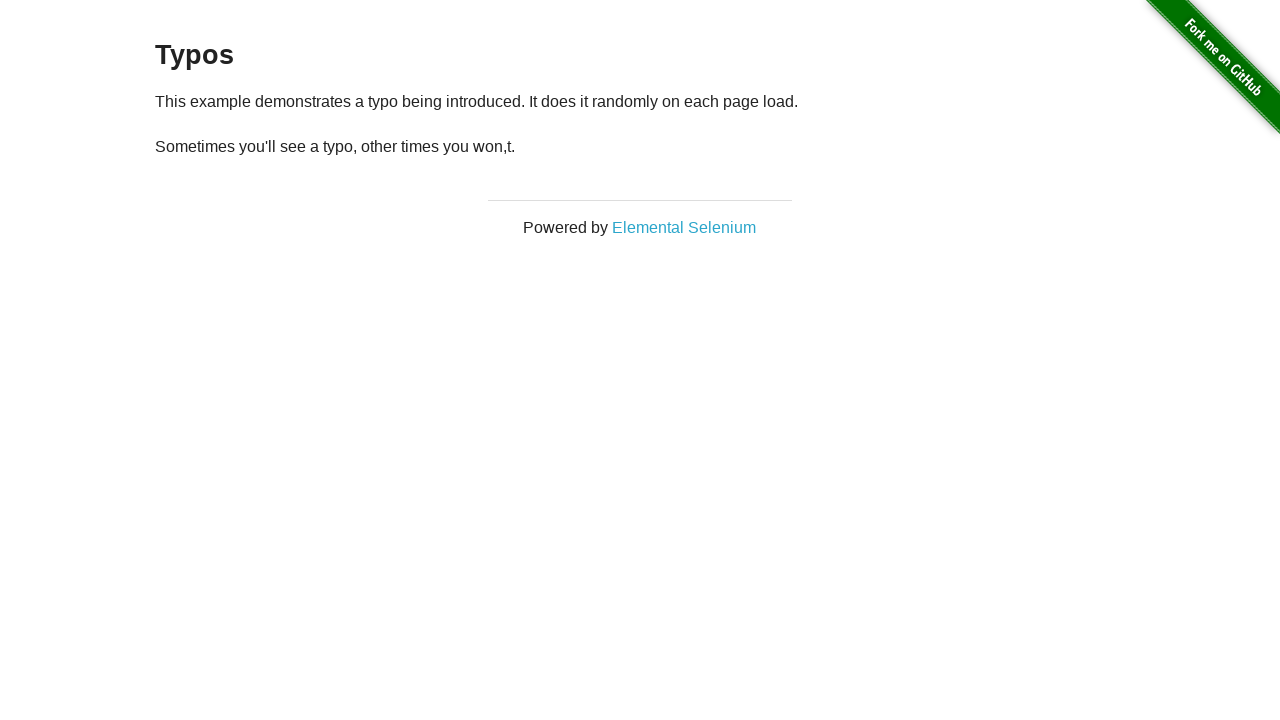

Retrieved all paragraph elements
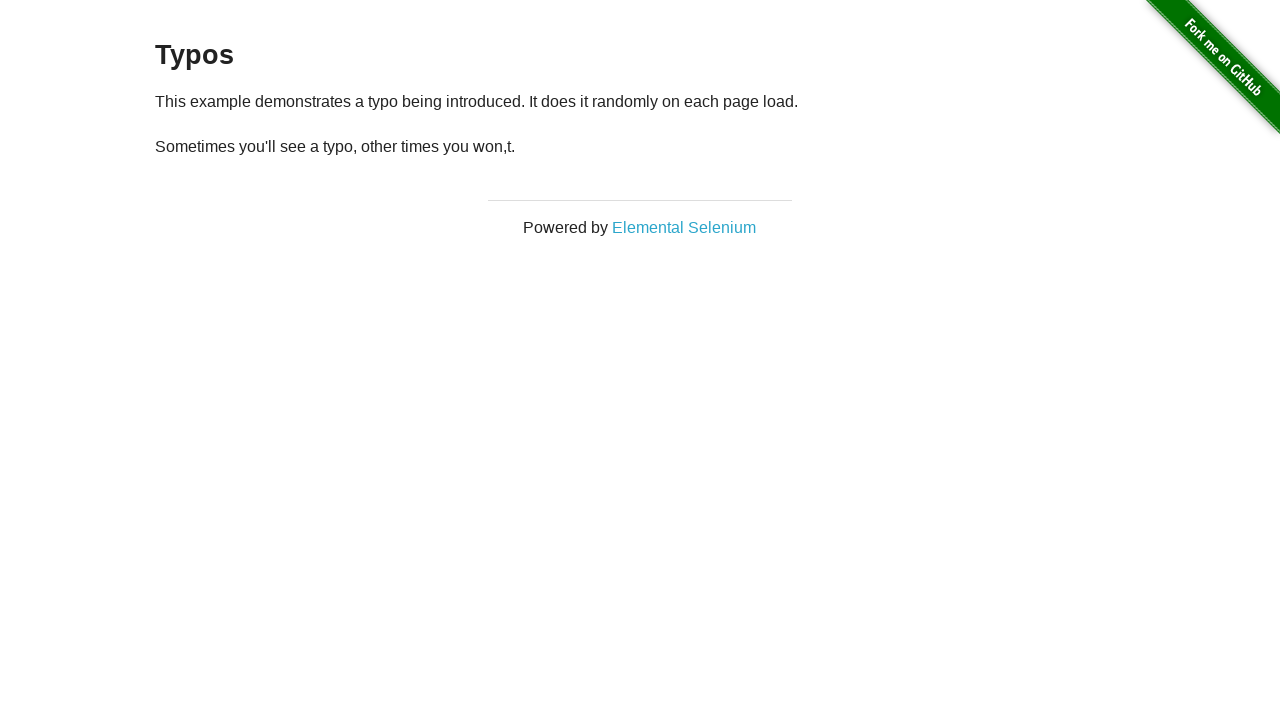

Extracted text from last paragraph: '
  Sometimes you'll see a typo, other times you won,t.
'
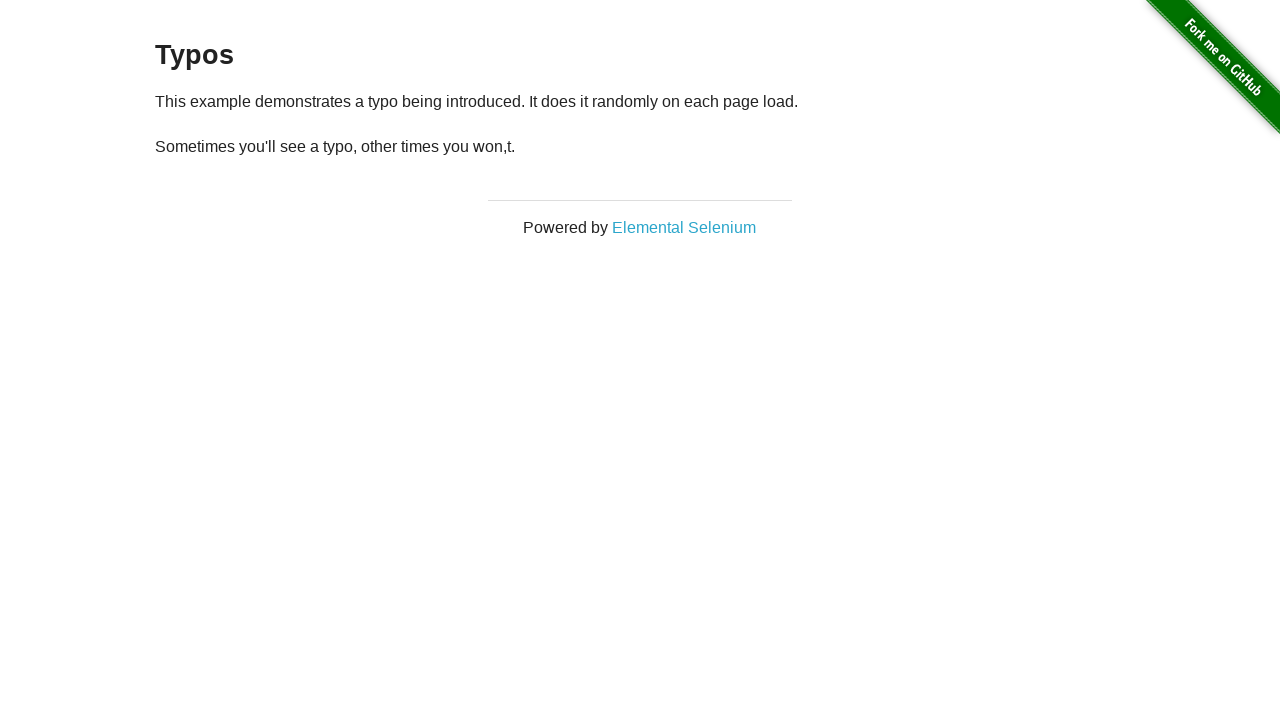

Typo detected in iteration 8: '
  Sometimes you'll see a typo, other times you won,t.
'
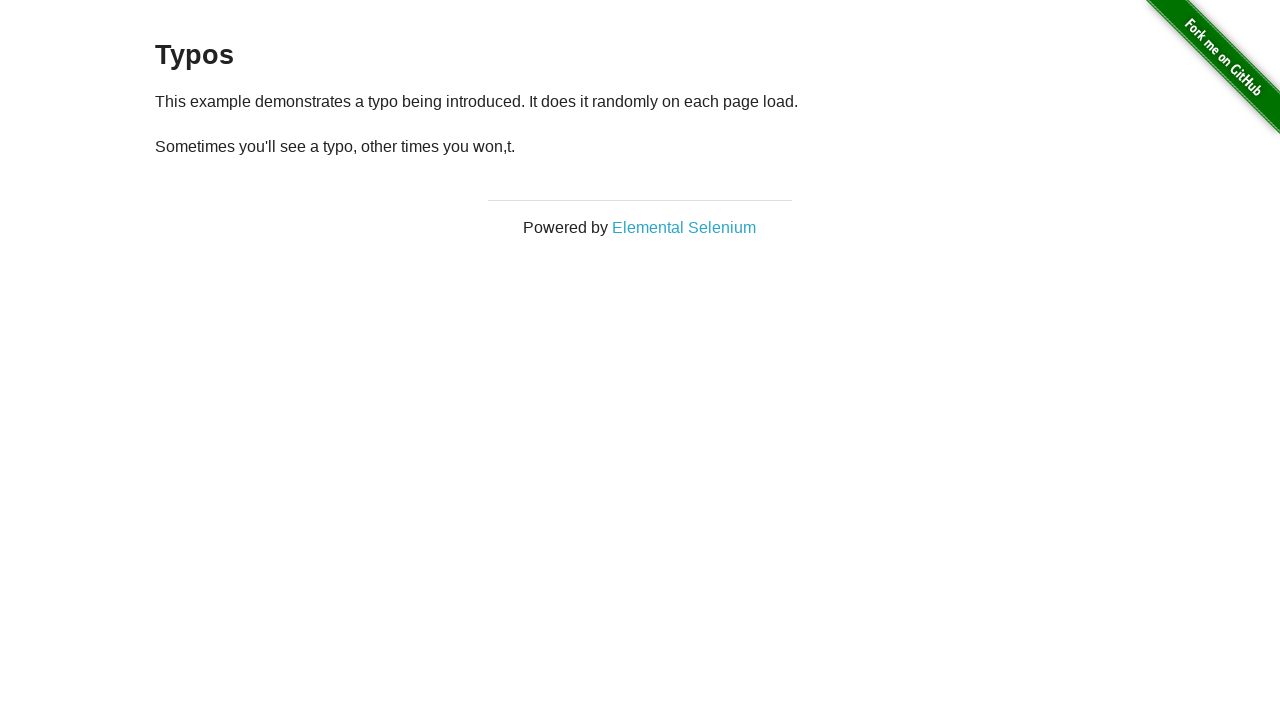

Refreshed page (iteration 9/10)
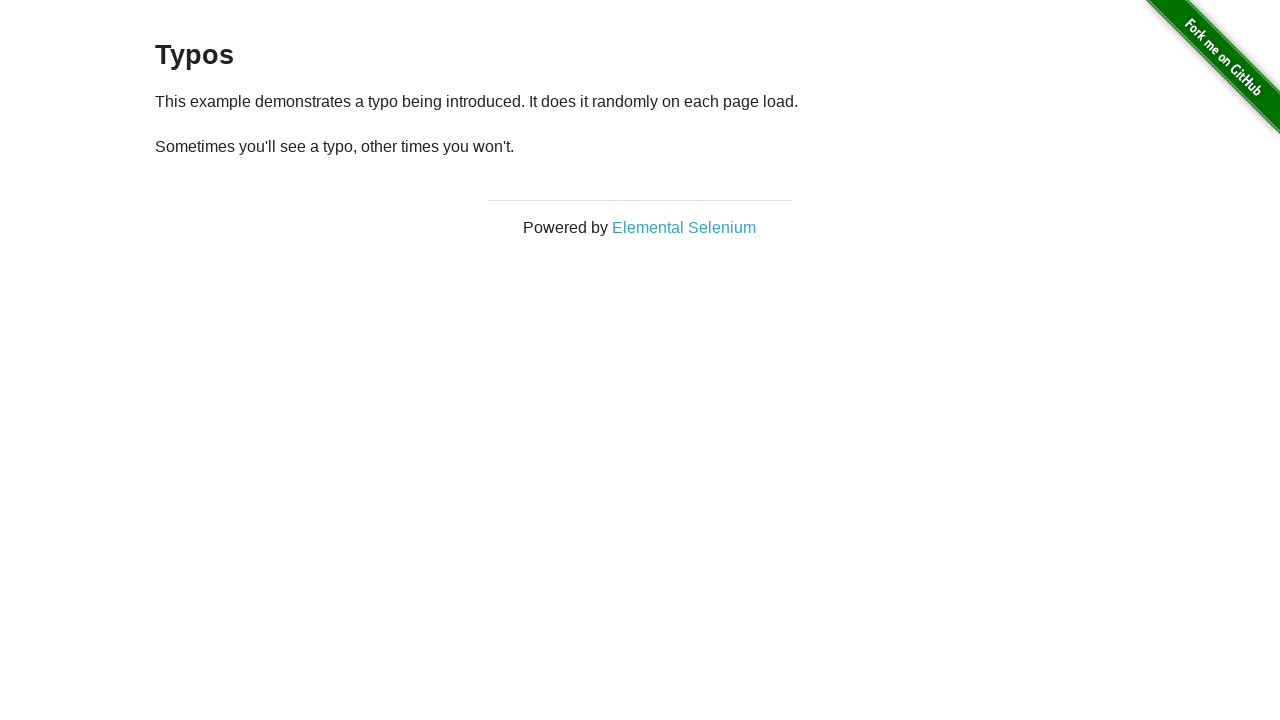

Retrieved all paragraph elements
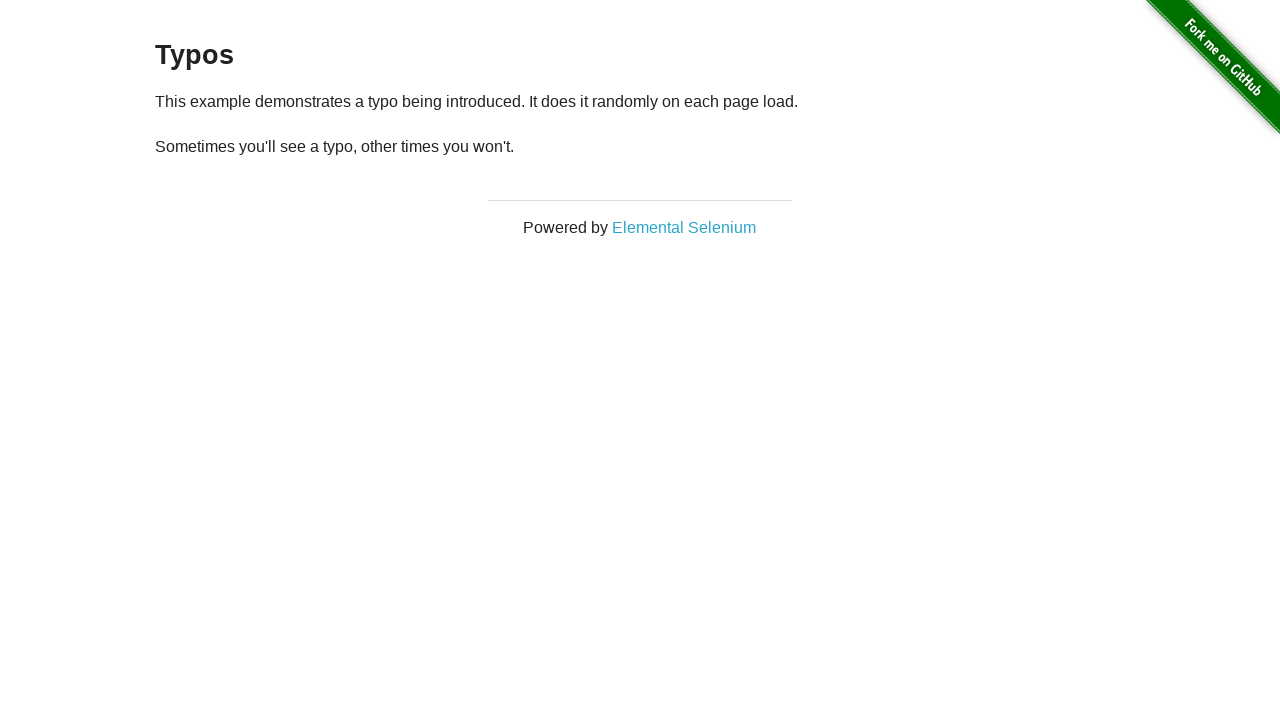

Extracted text from last paragraph: '
  Sometimes you'll see a typo, other times you won't.
'
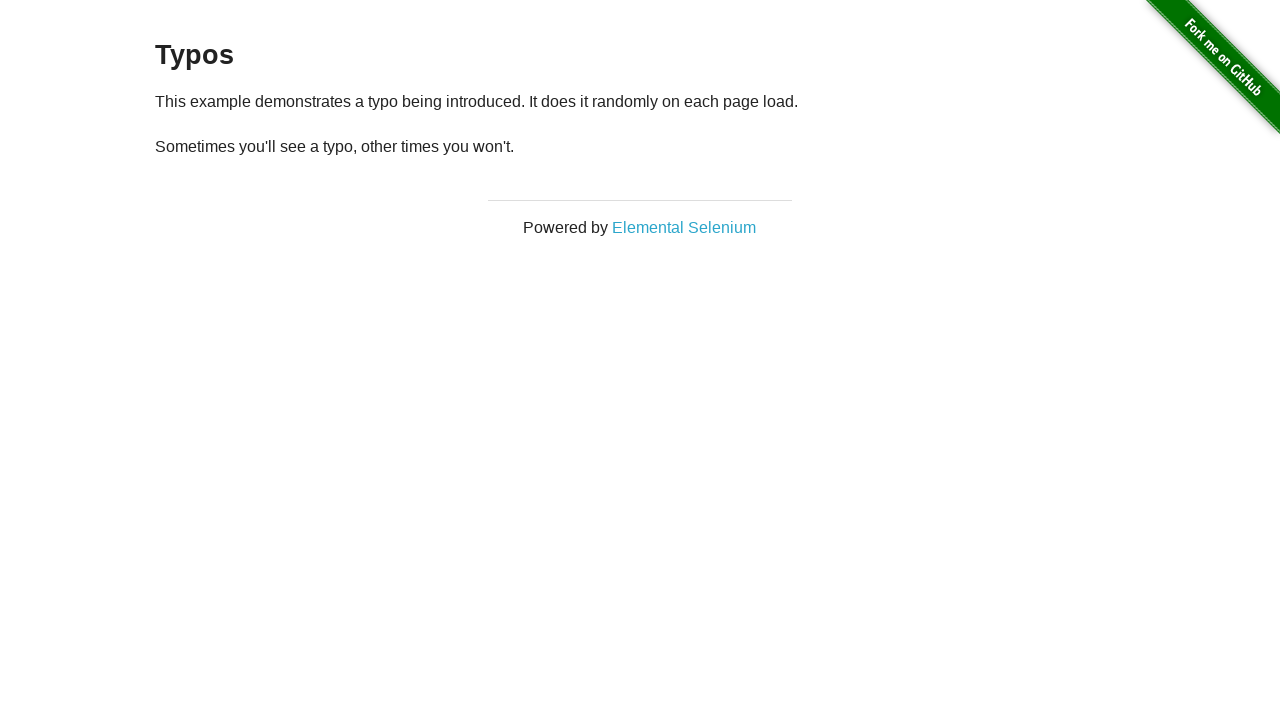

Typo detected in iteration 9: '
  Sometimes you'll see a typo, other times you won't.
'
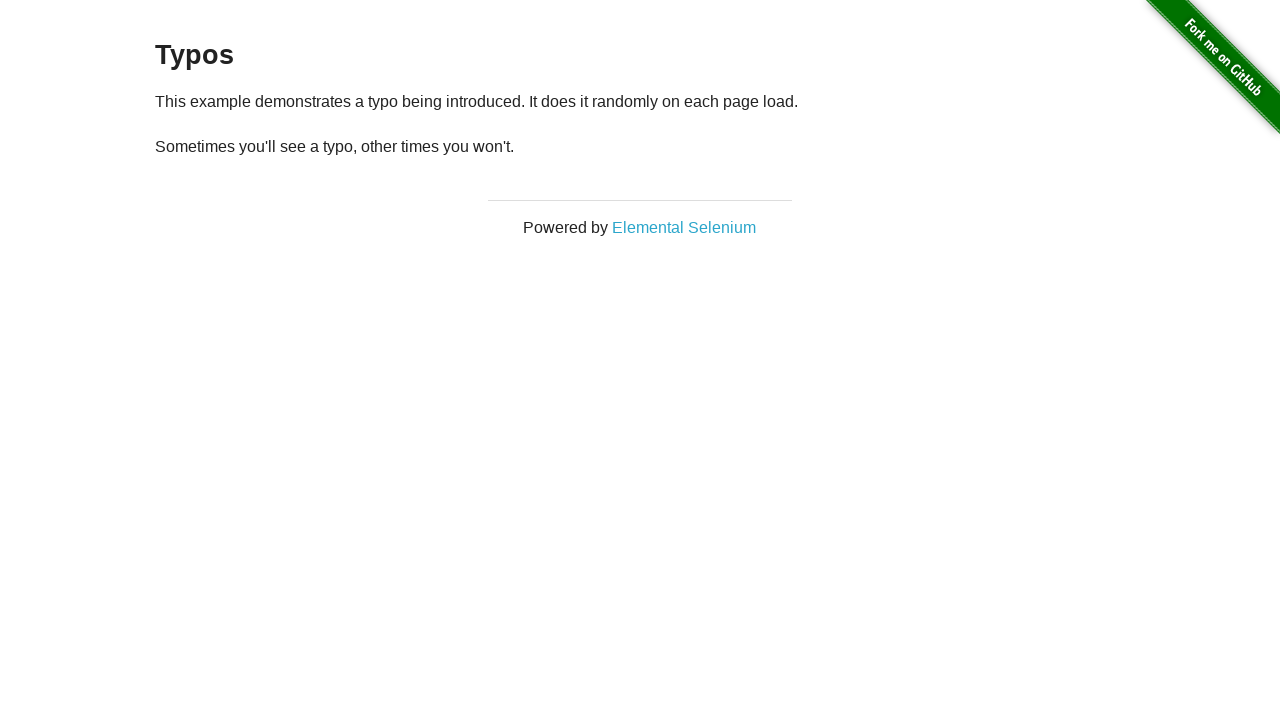

Refreshed page (iteration 10/10)
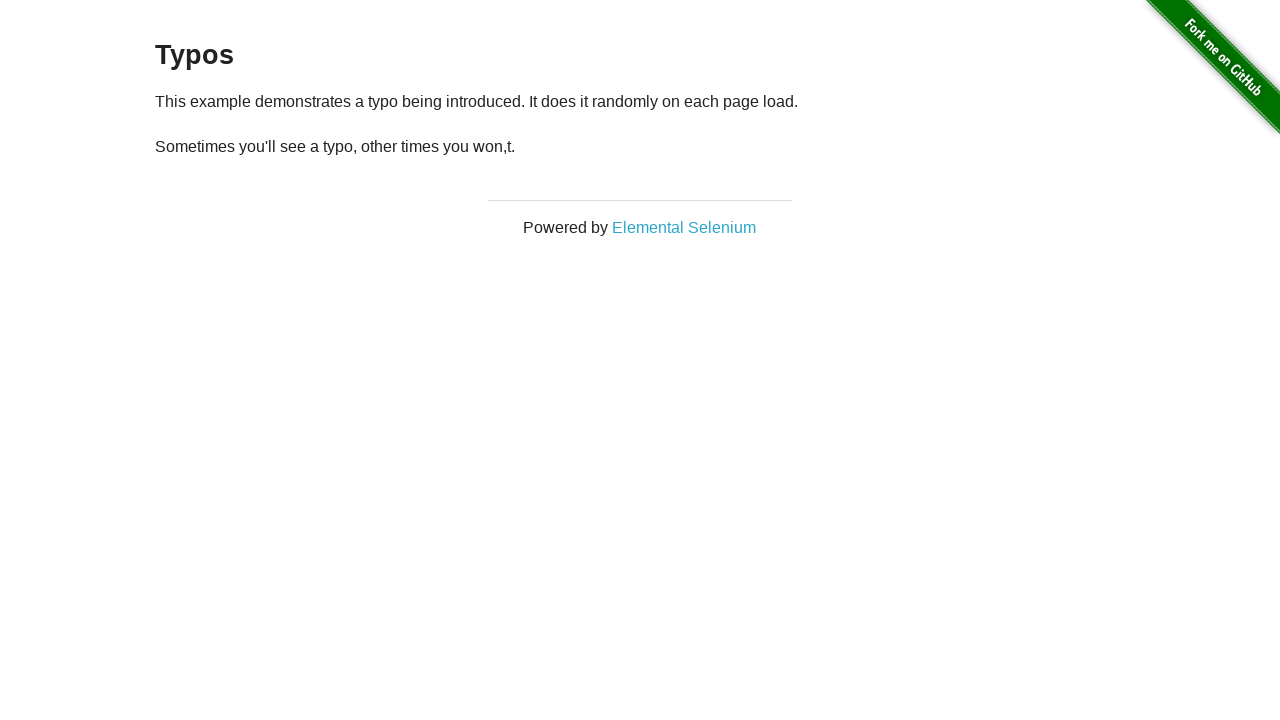

Retrieved all paragraph elements
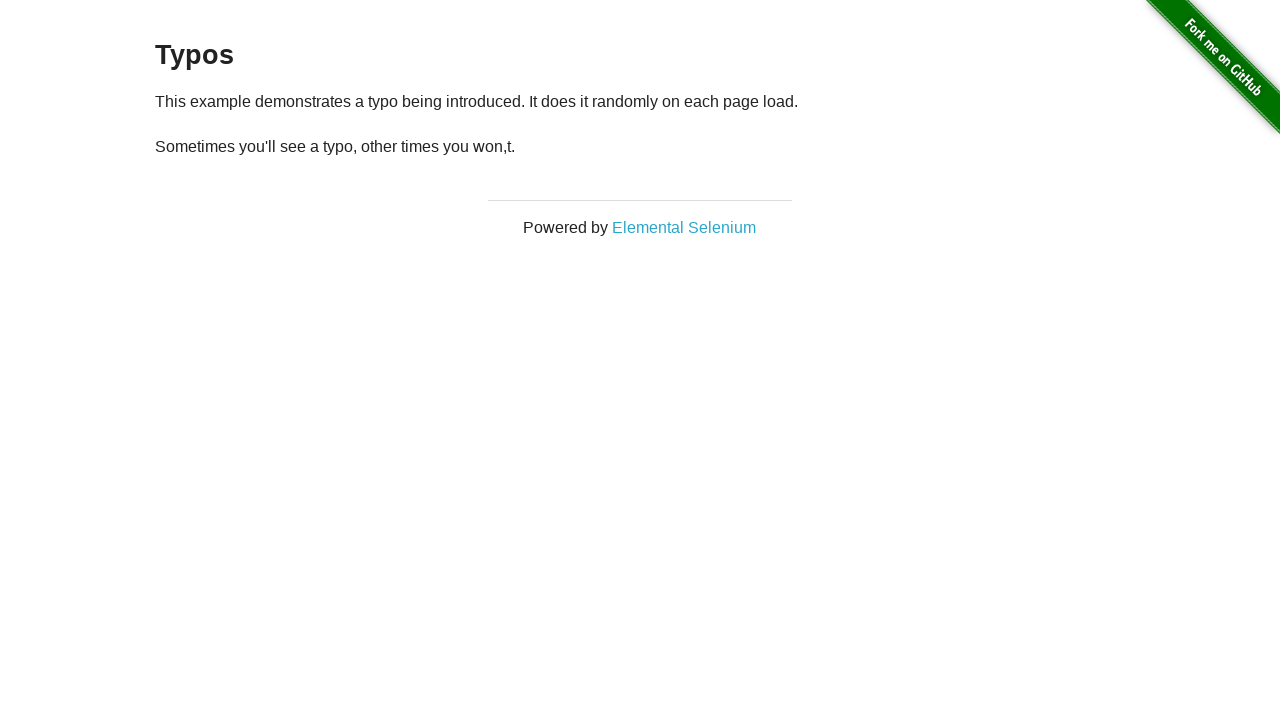

Extracted text from last paragraph: '
  Sometimes you'll see a typo, other times you won,t.
'
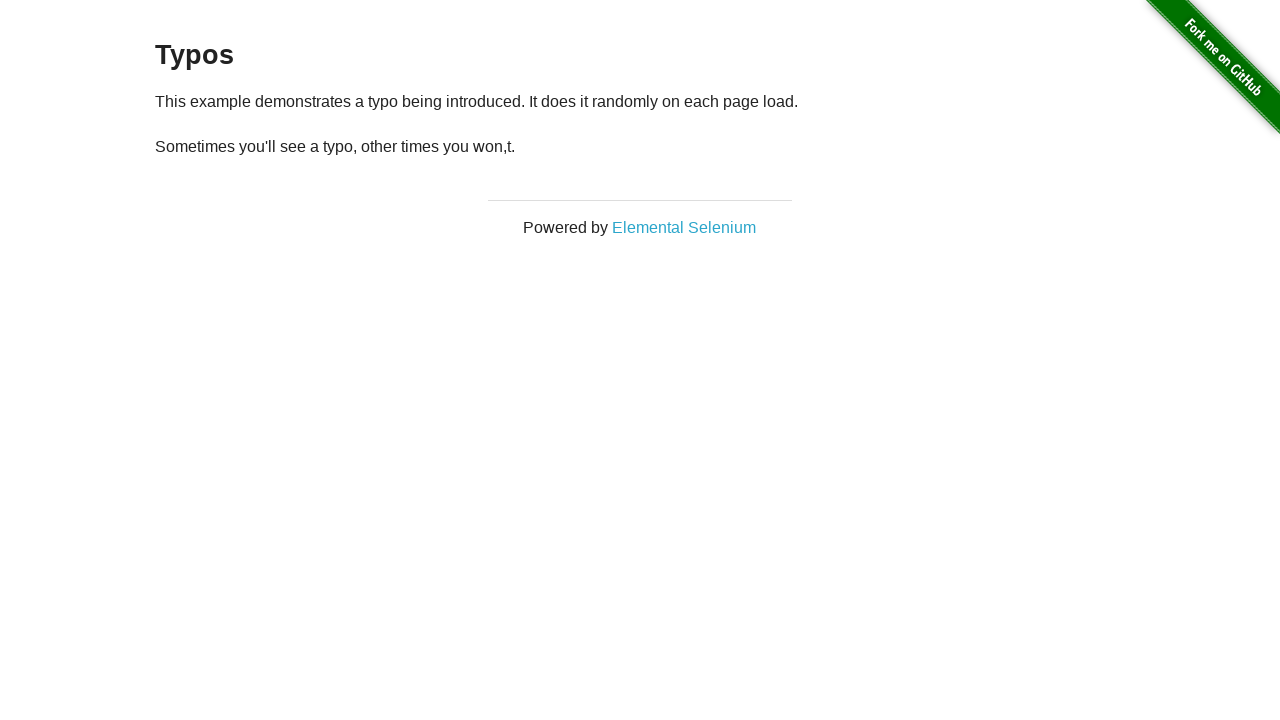

Typo detected in iteration 10: '
  Sometimes you'll see a typo, other times you won,t.
'
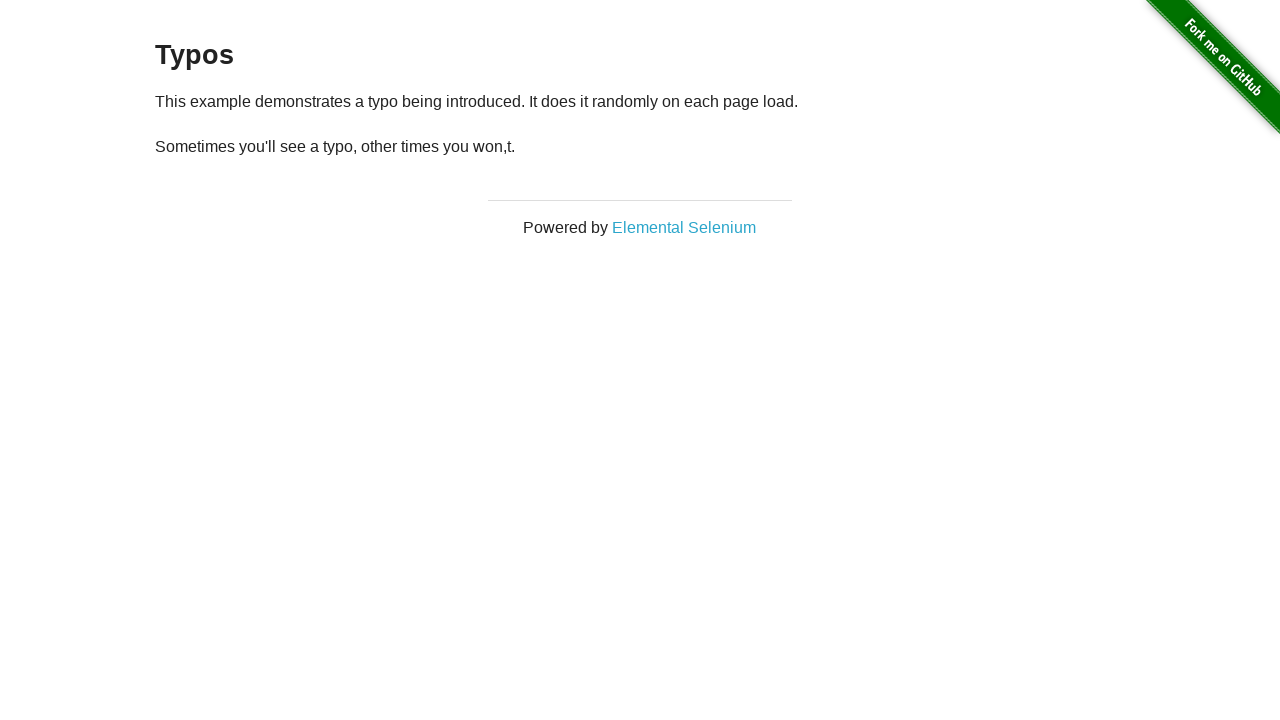

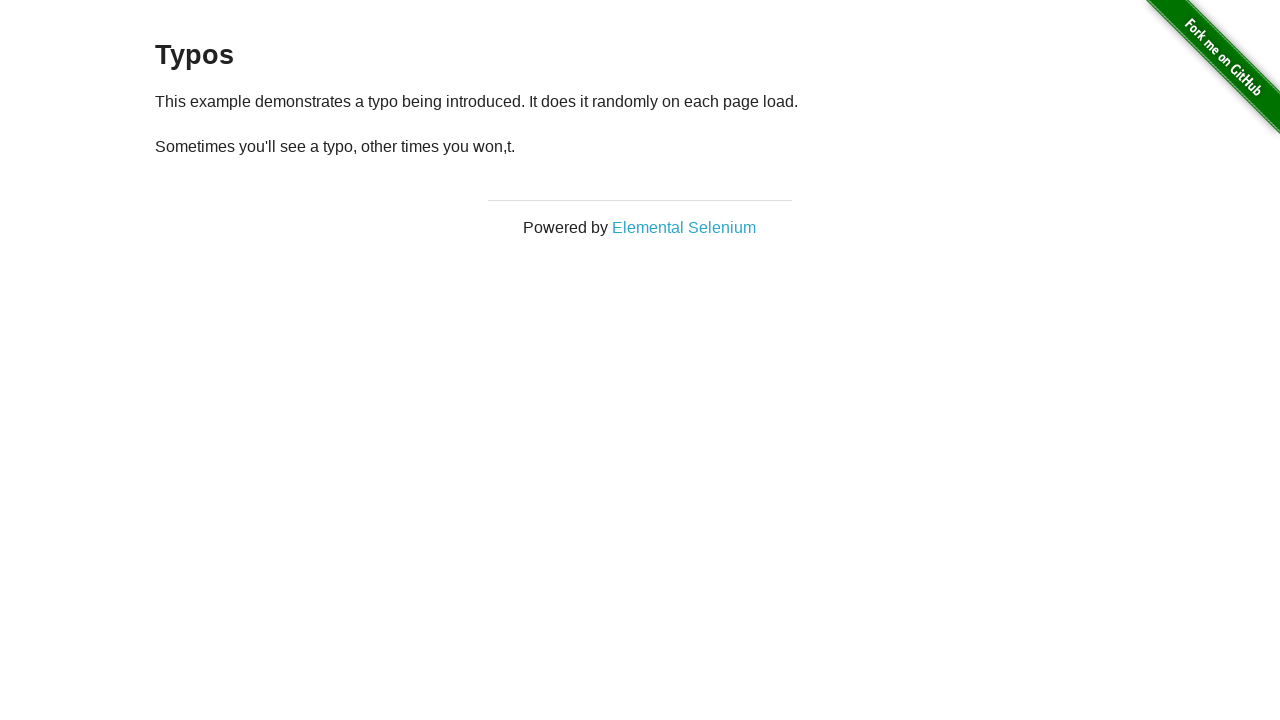